Tests infinite scroll functionality by scrolling down 750 pixels 10 times and then scrolling back up 750 pixels 10 times

Starting URL: https://practice.cydeo.com/infinite_scroll

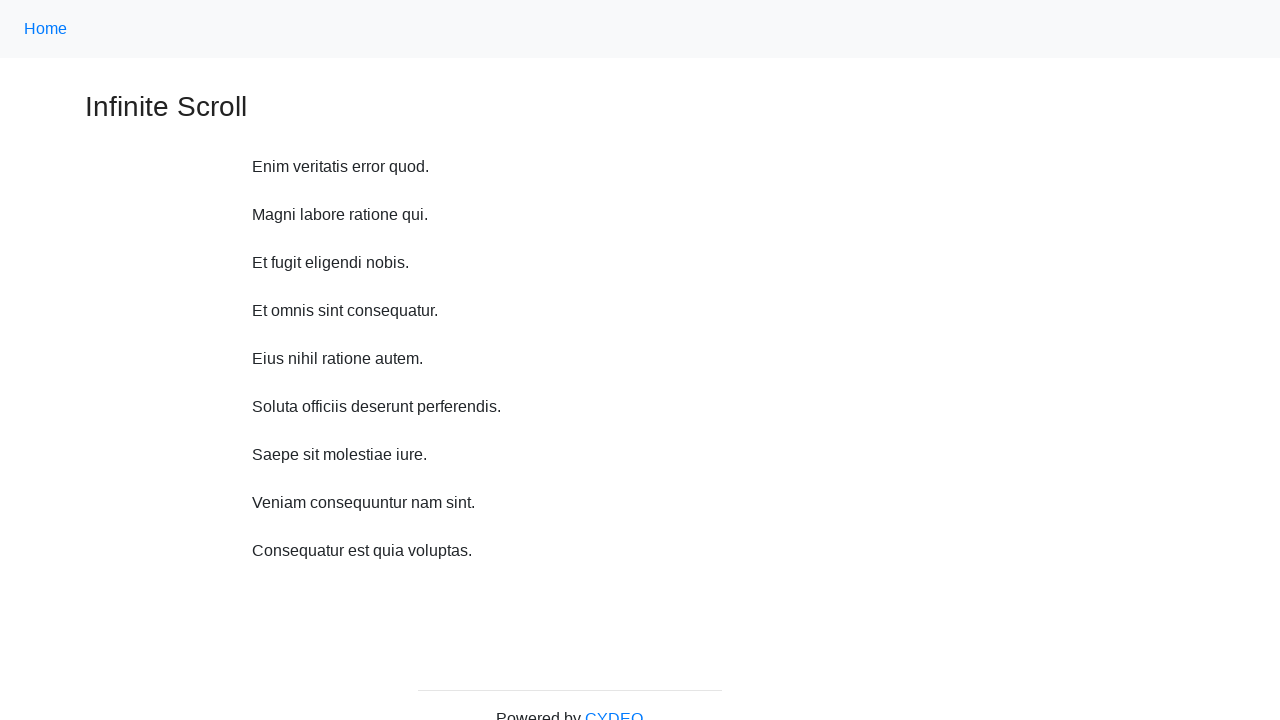

Scrolled down 720 pixels
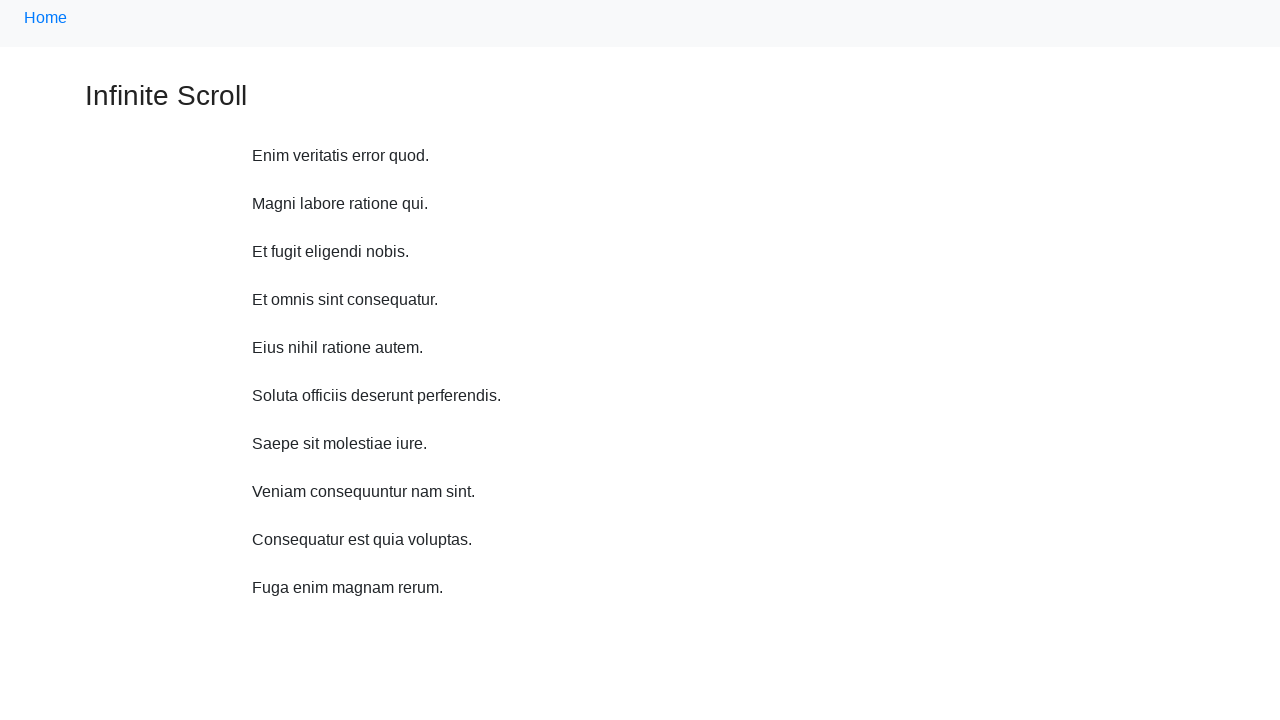

Waited 500ms for content to load after scrolling down
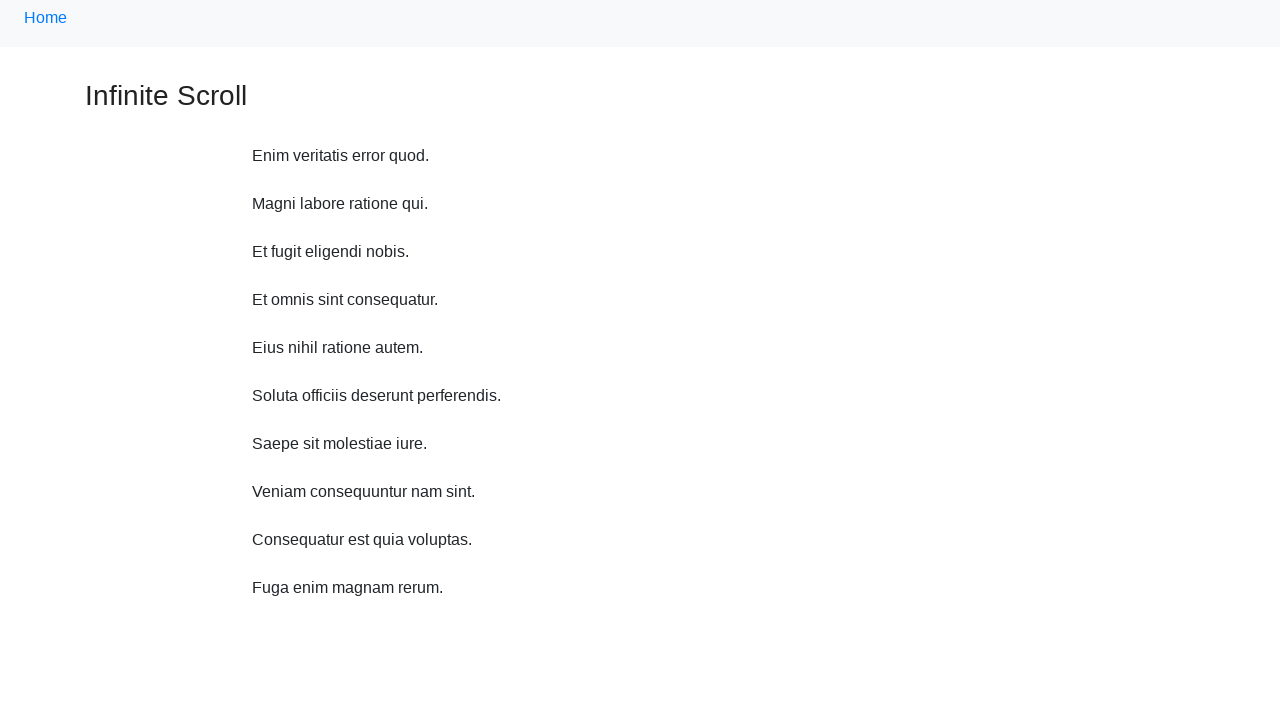

Scrolled down 720 pixels
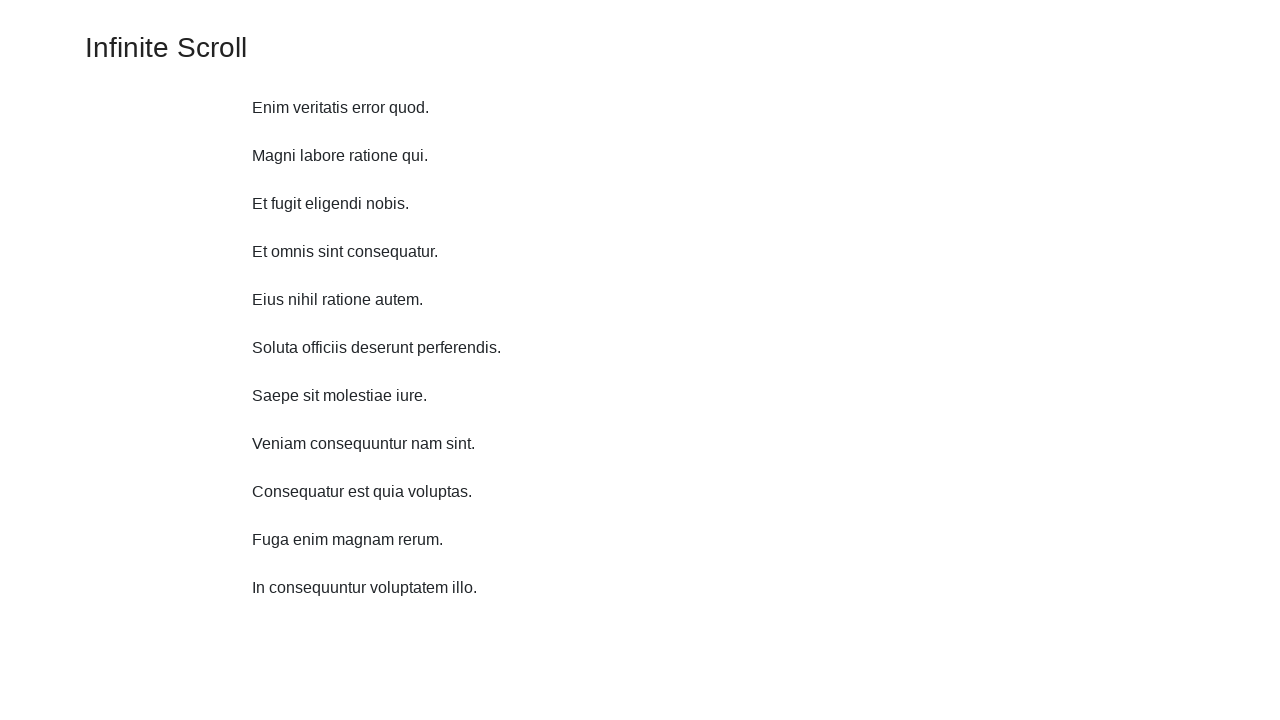

Waited 500ms for content to load after scrolling down
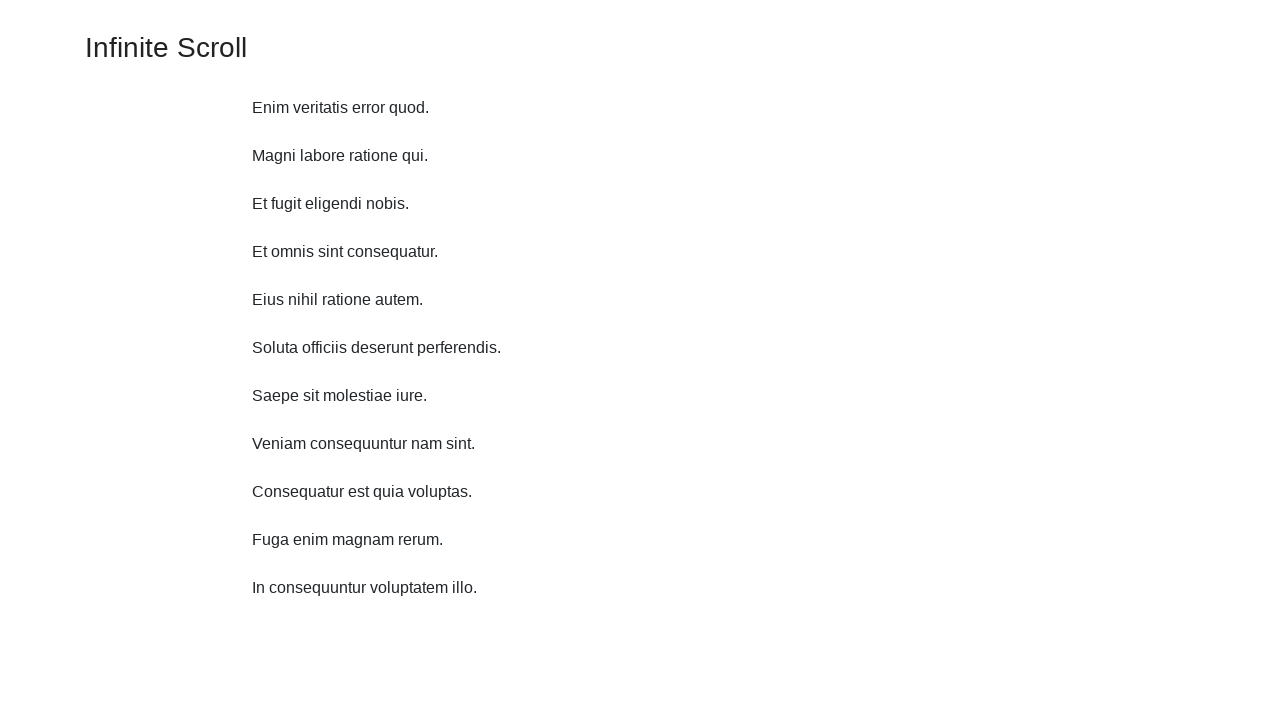

Scrolled down 720 pixels
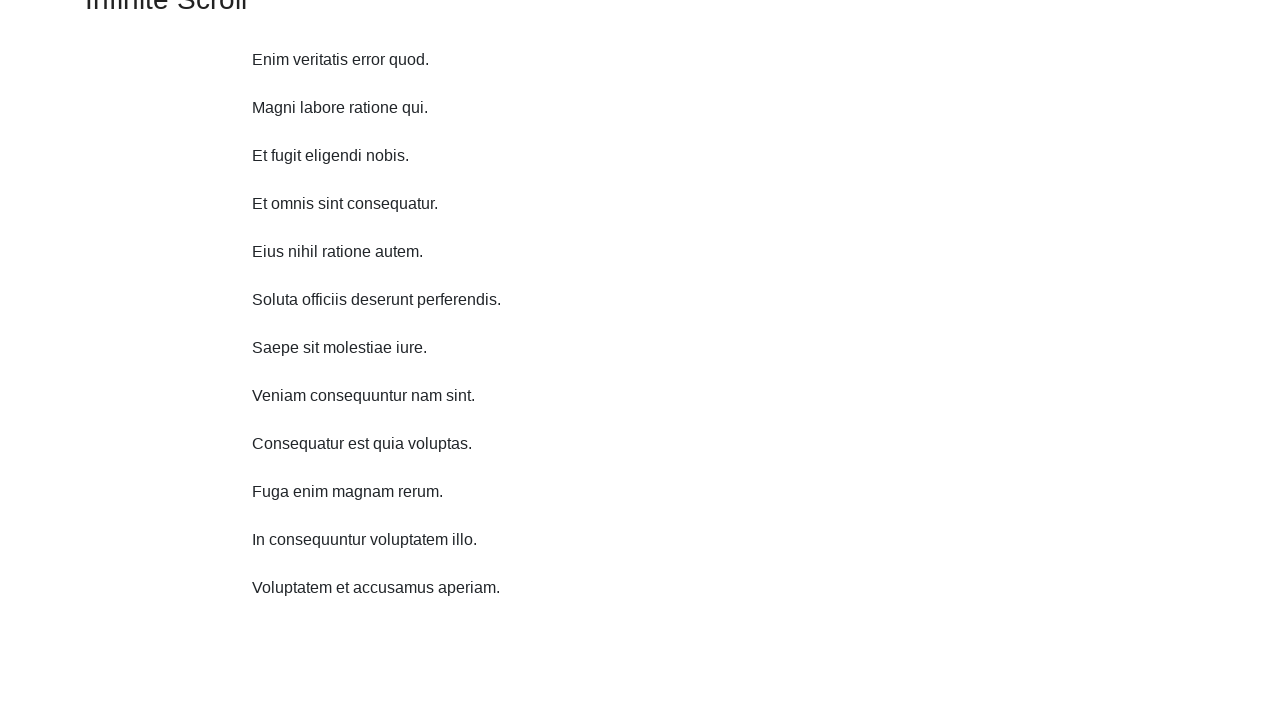

Waited 500ms for content to load after scrolling down
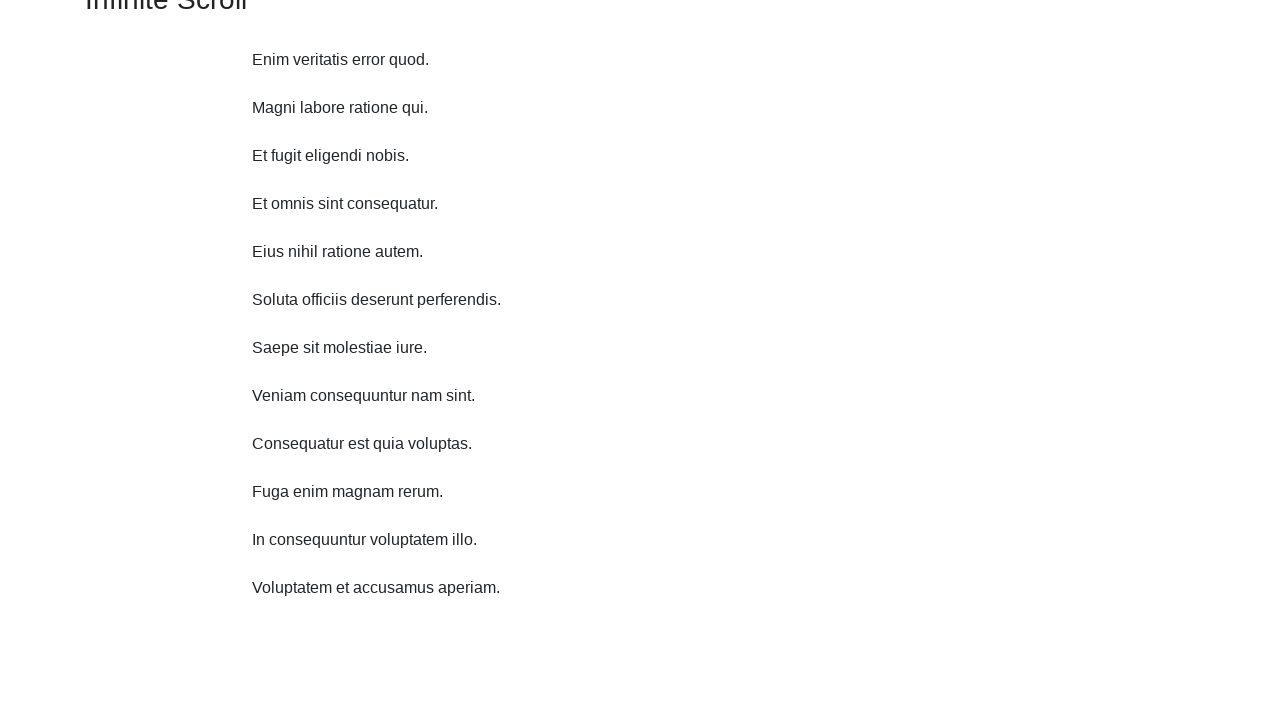

Scrolled down 720 pixels
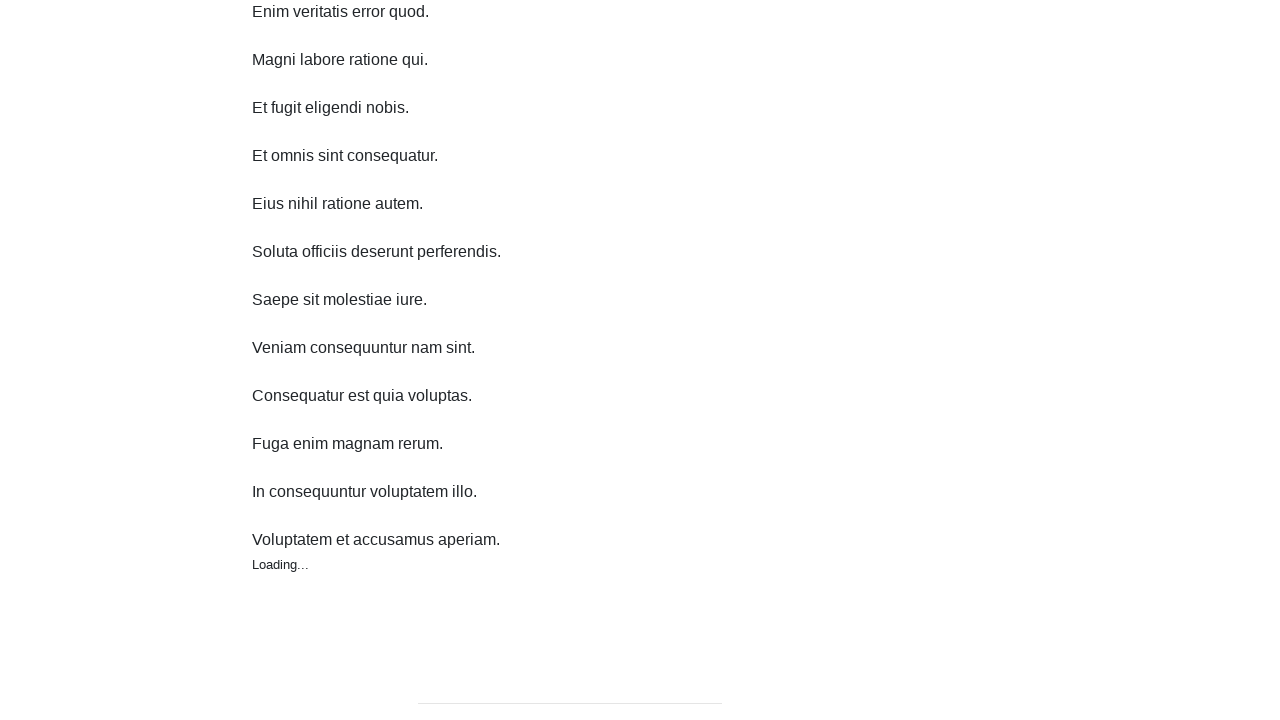

Waited 500ms for content to load after scrolling down
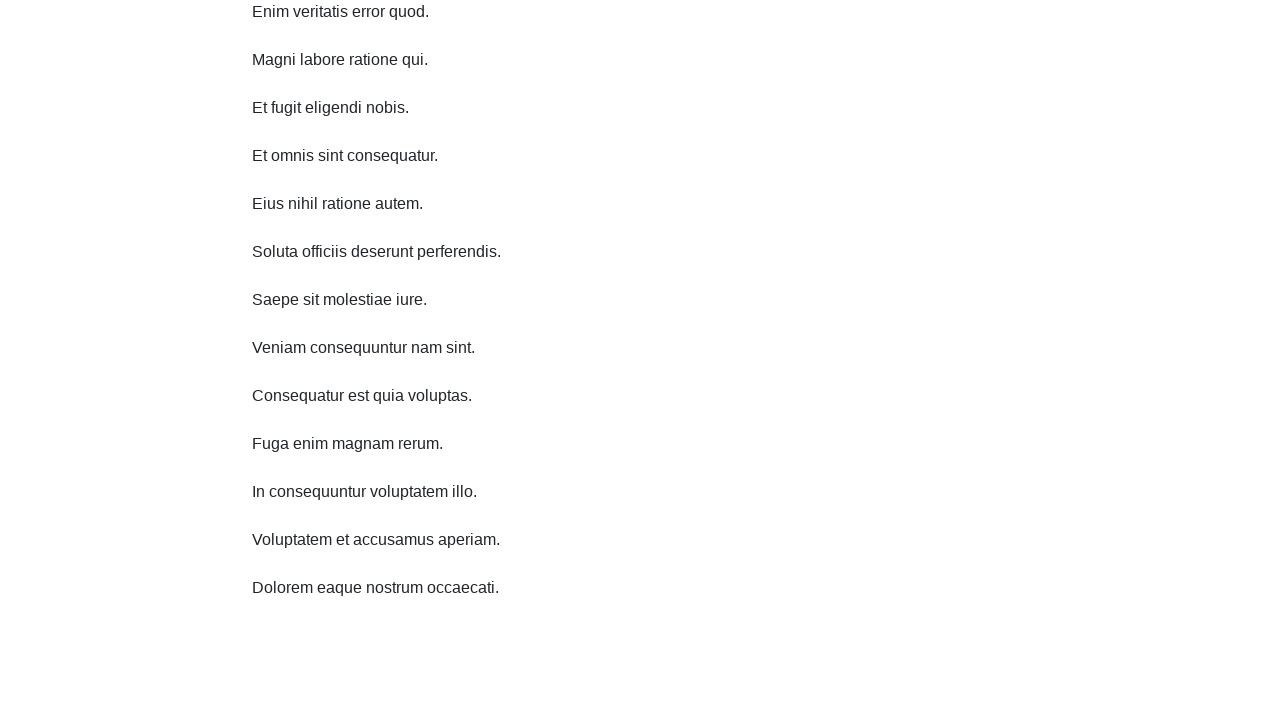

Scrolled down 720 pixels
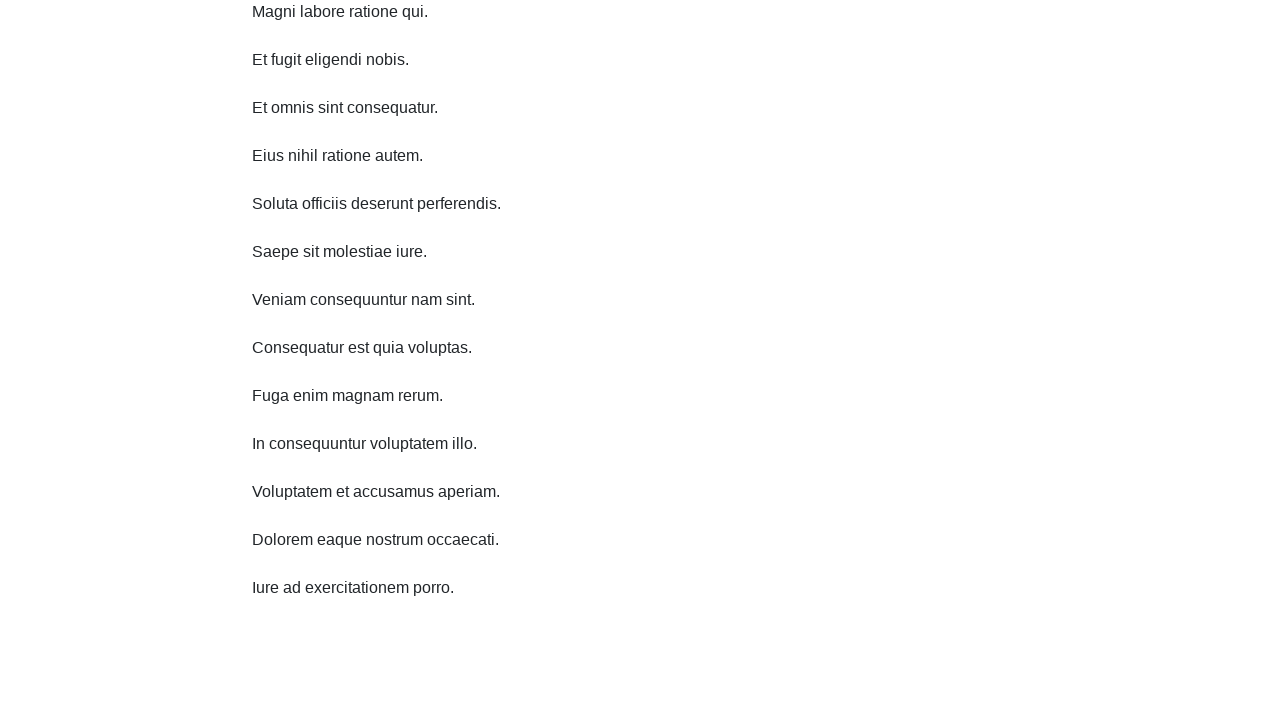

Waited 500ms for content to load after scrolling down
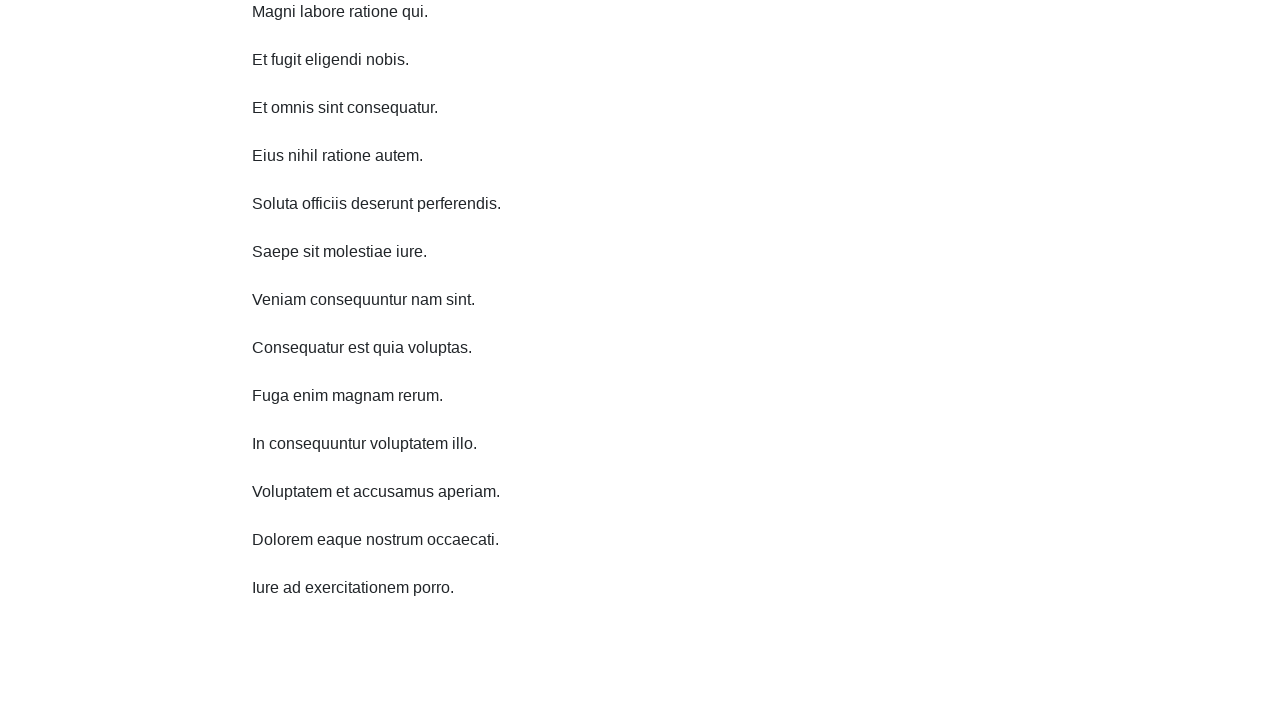

Scrolled down 720 pixels
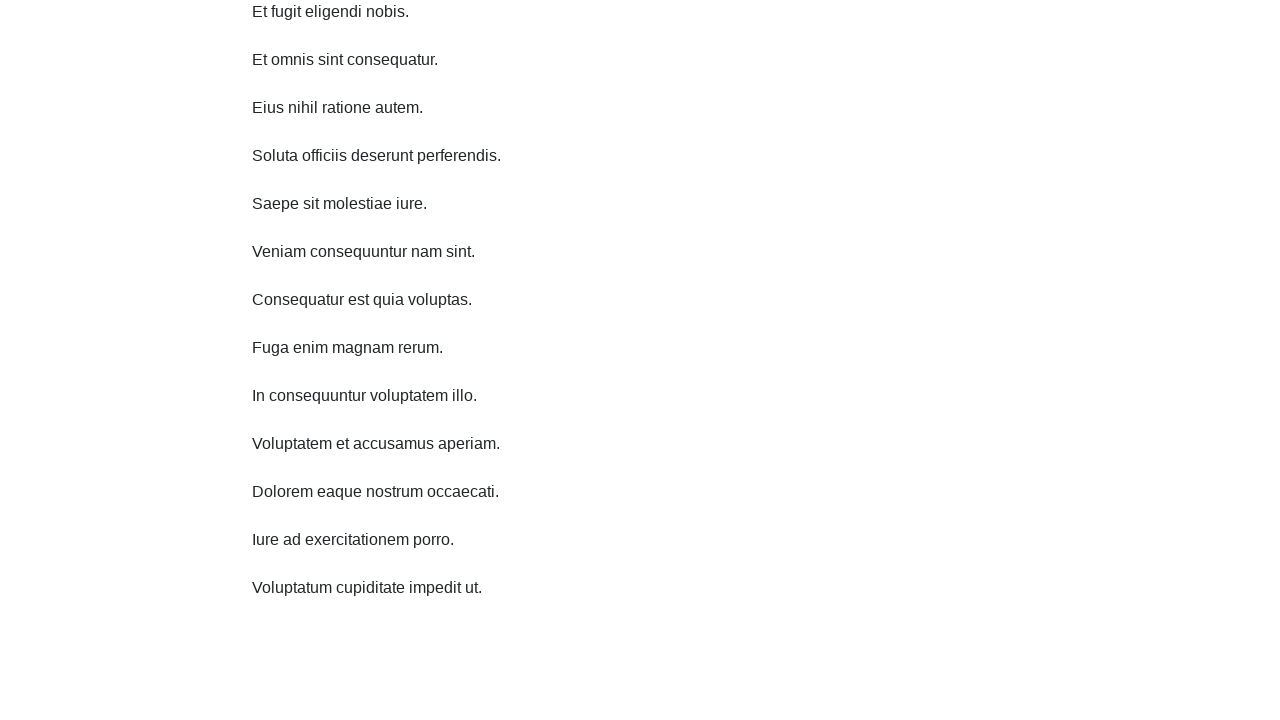

Waited 500ms for content to load after scrolling down
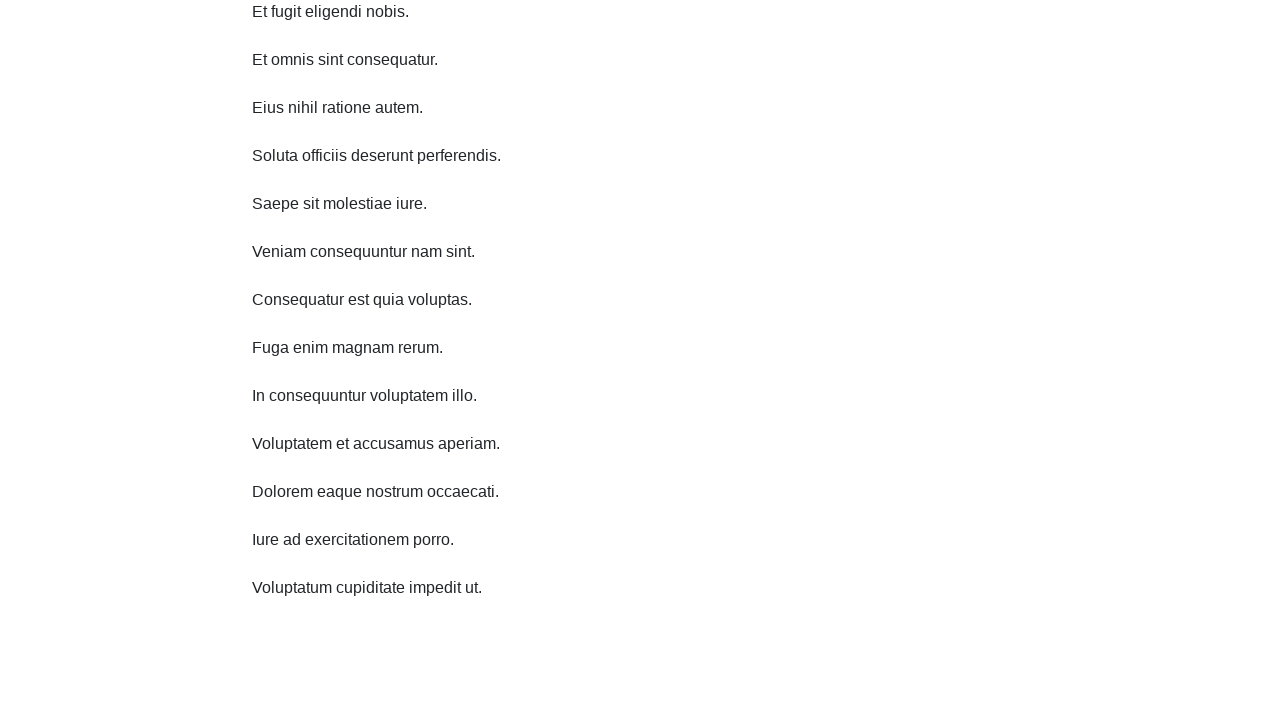

Scrolled down 720 pixels
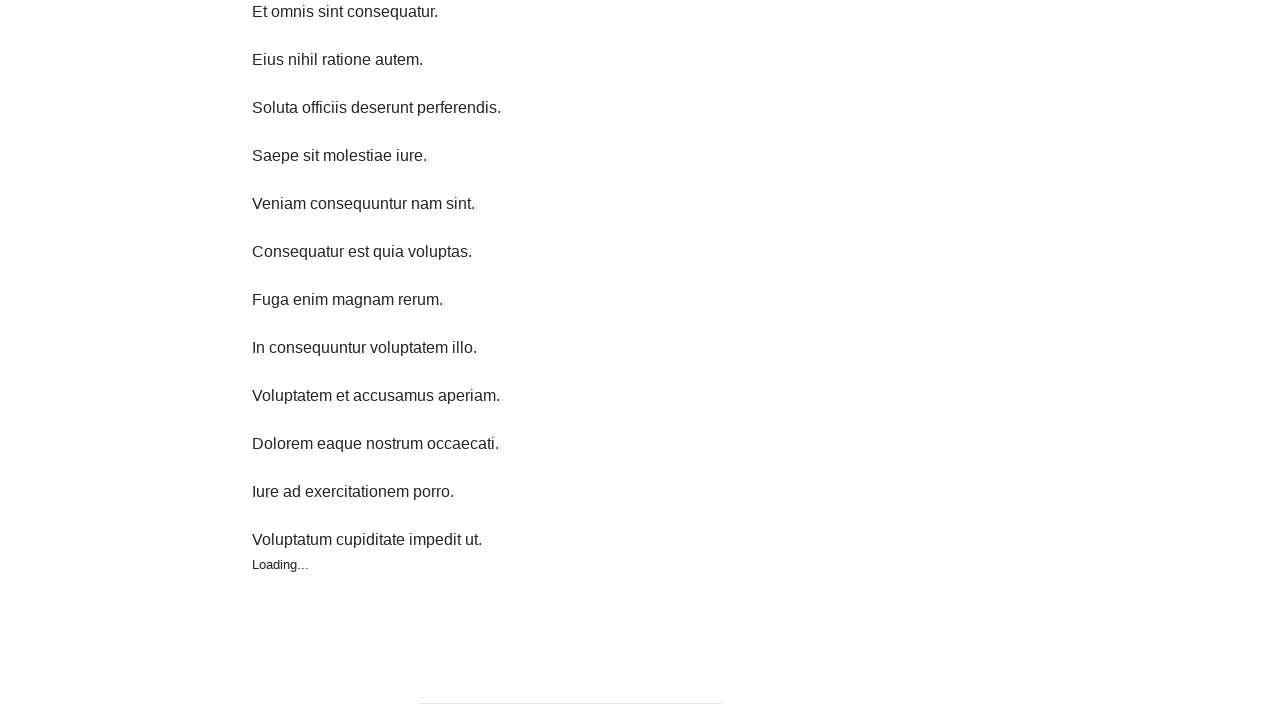

Waited 500ms for content to load after scrolling down
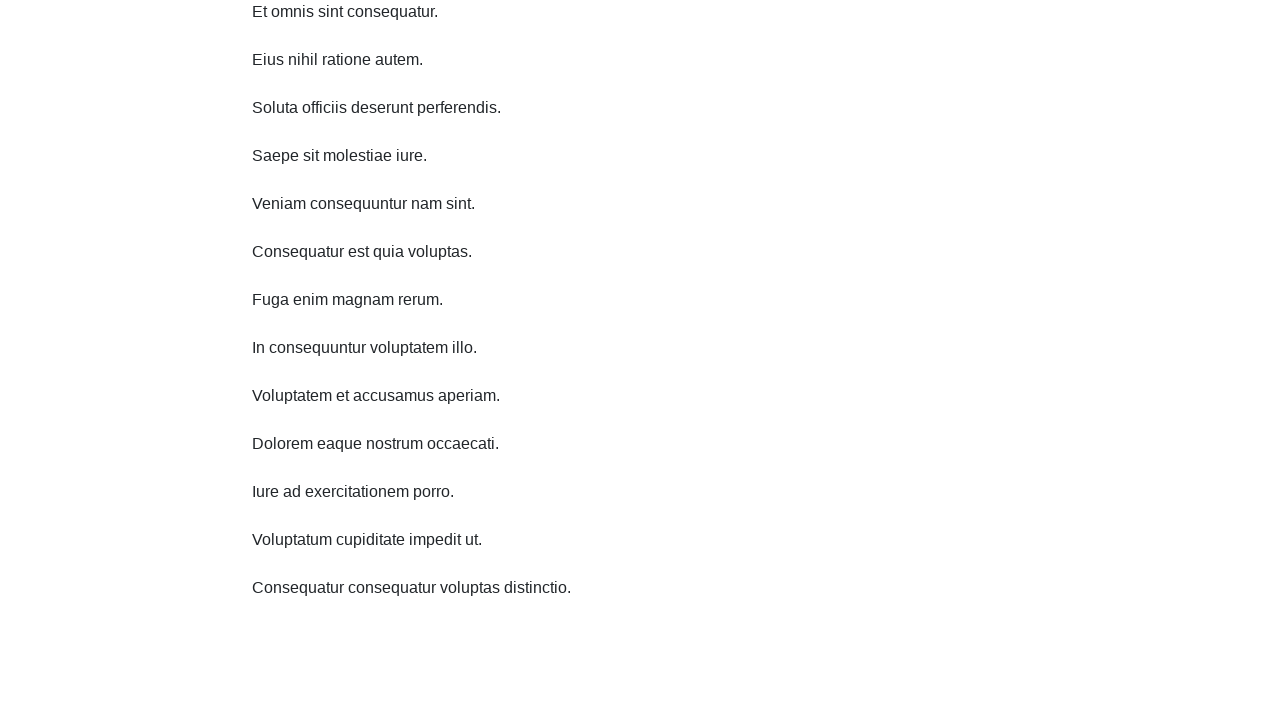

Scrolled down 720 pixels
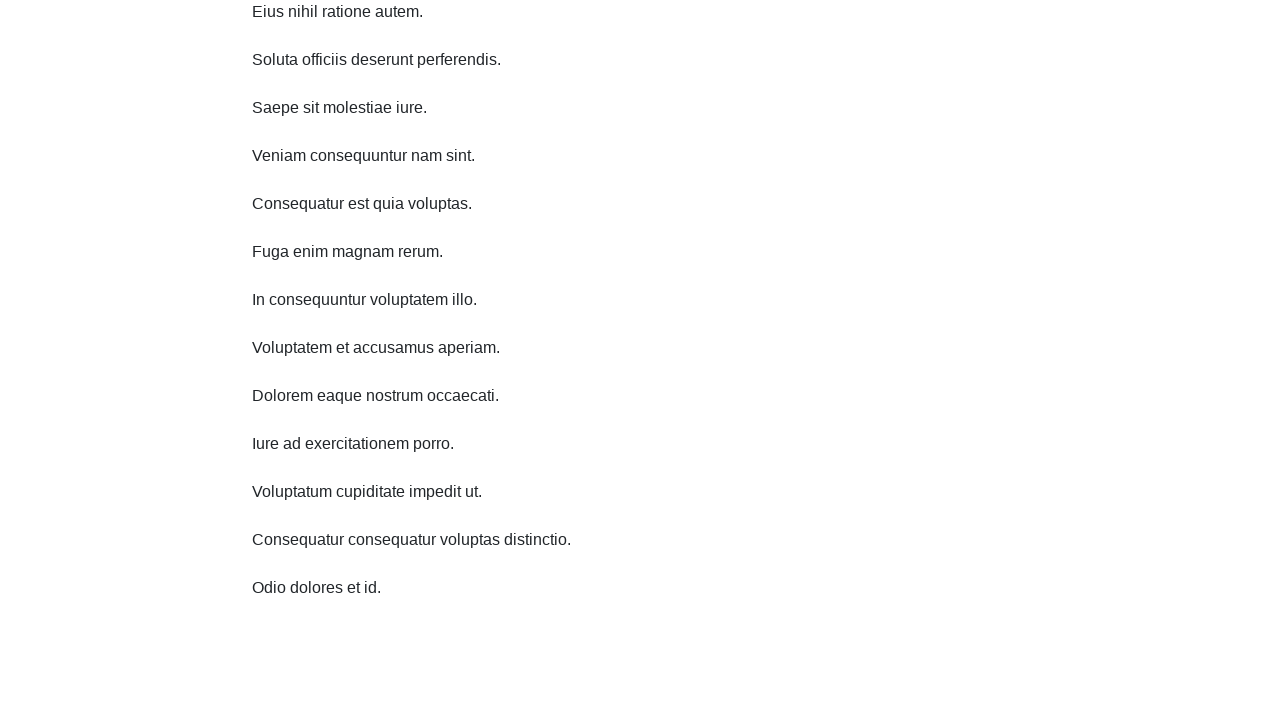

Waited 500ms for content to load after scrolling down
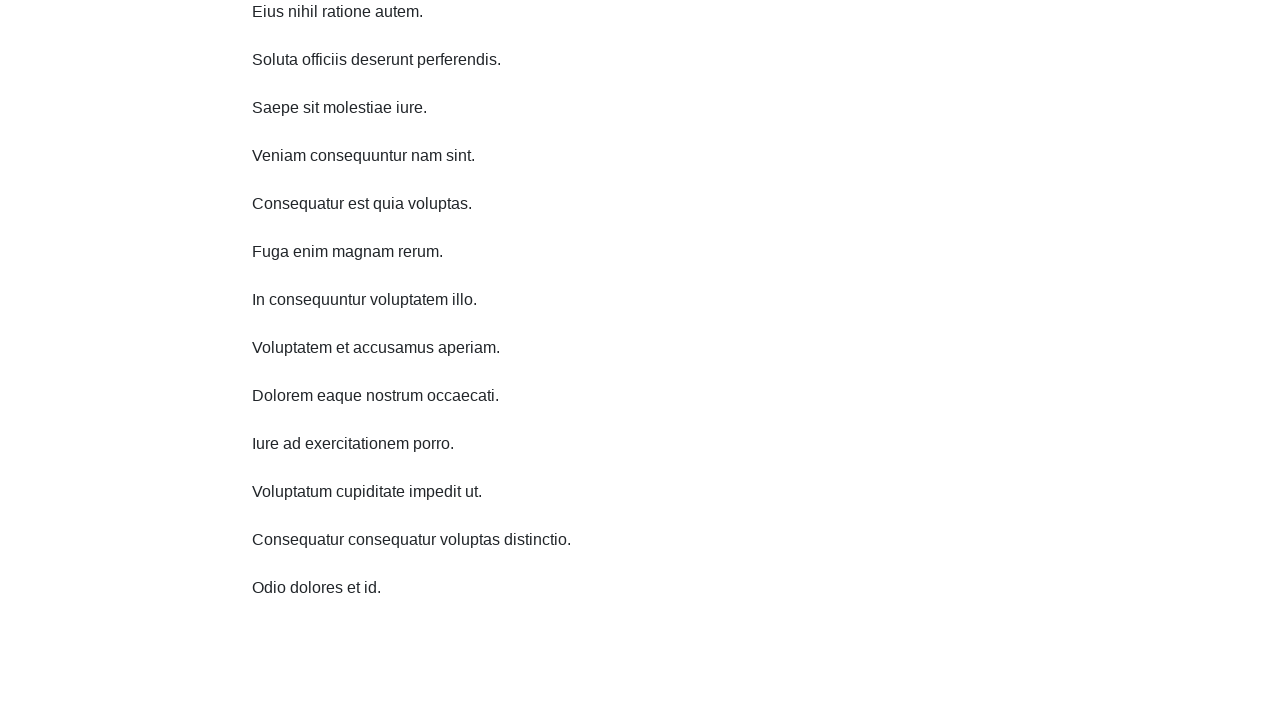

Scrolled down 720 pixels
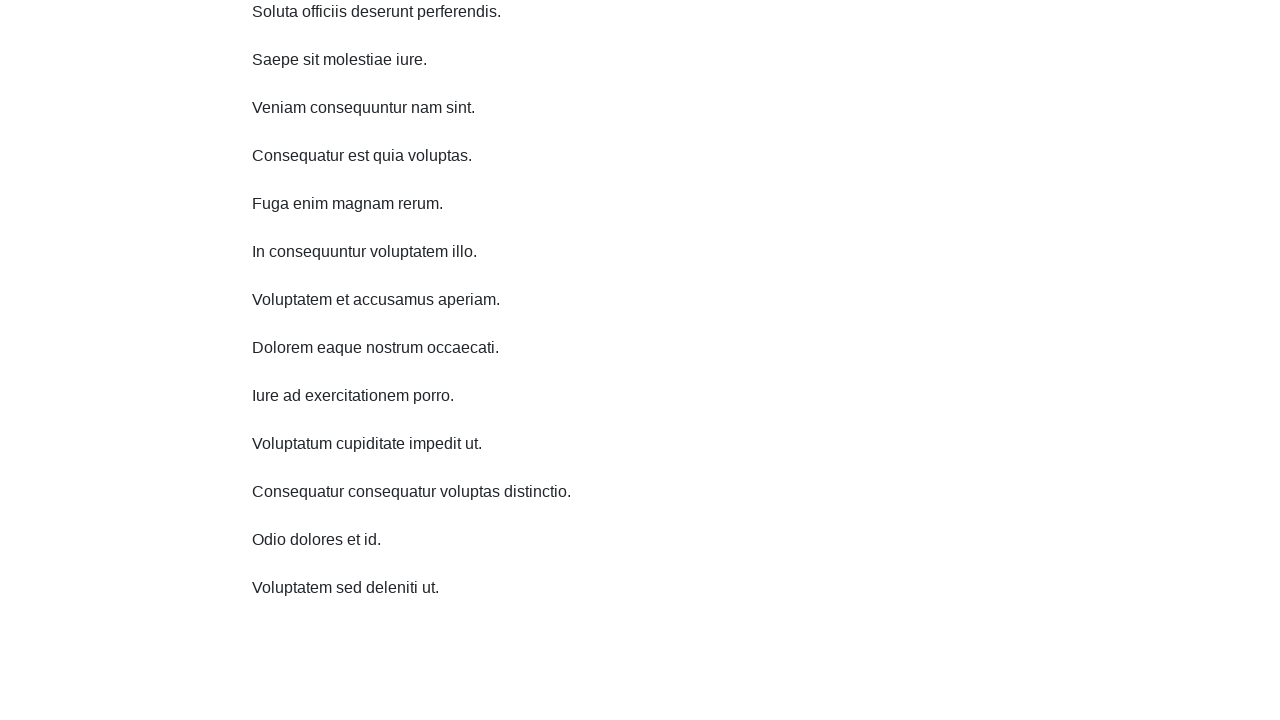

Waited 500ms for content to load after scrolling down
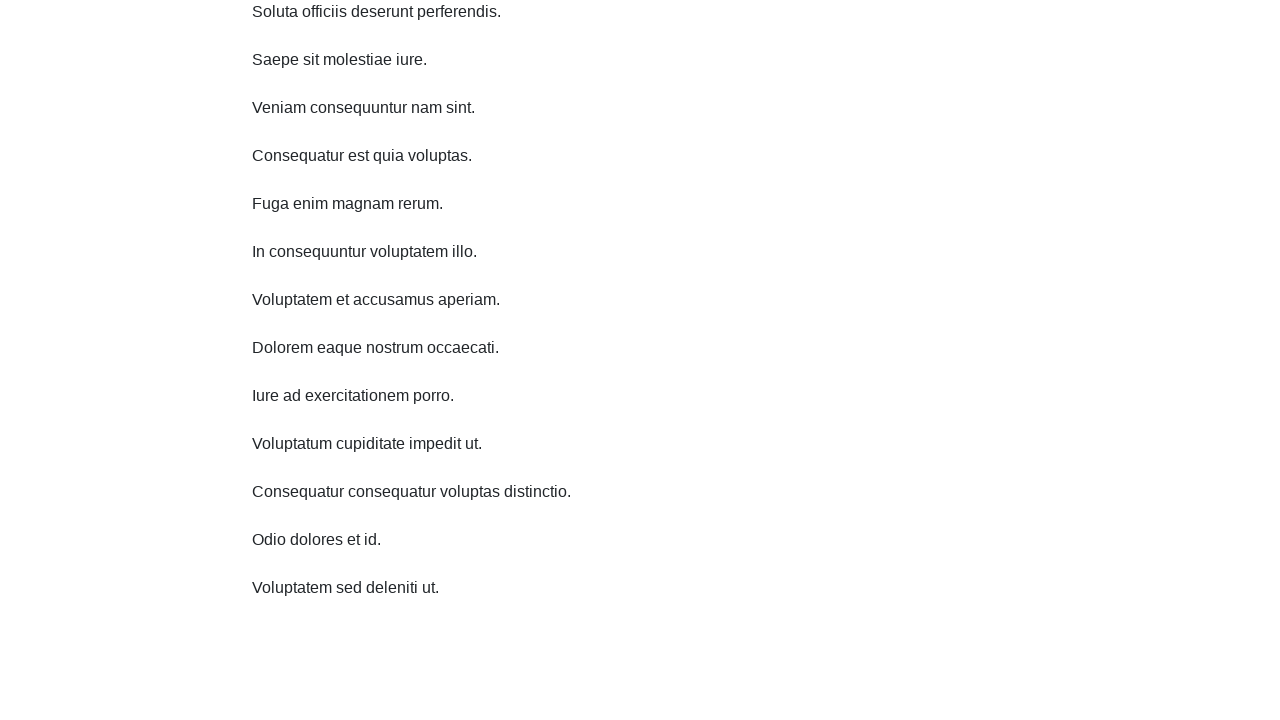

Scrolled down 720 pixels
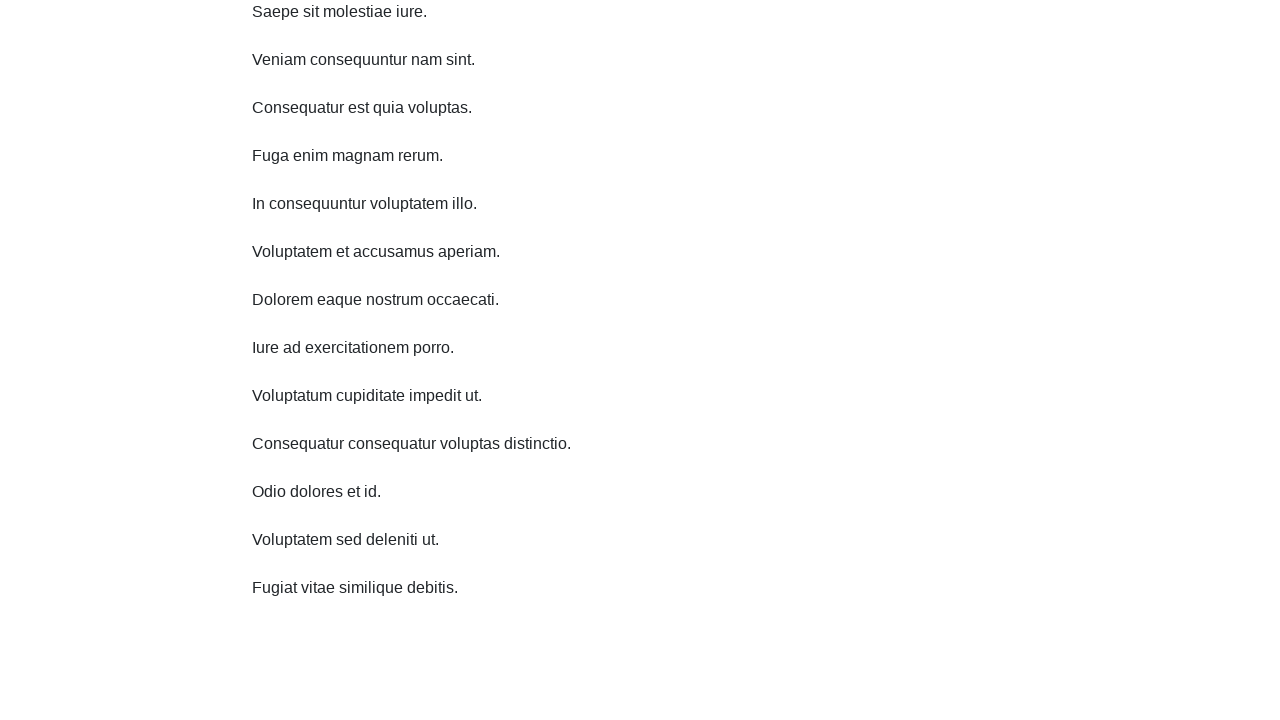

Waited 500ms for content to load after scrolling down
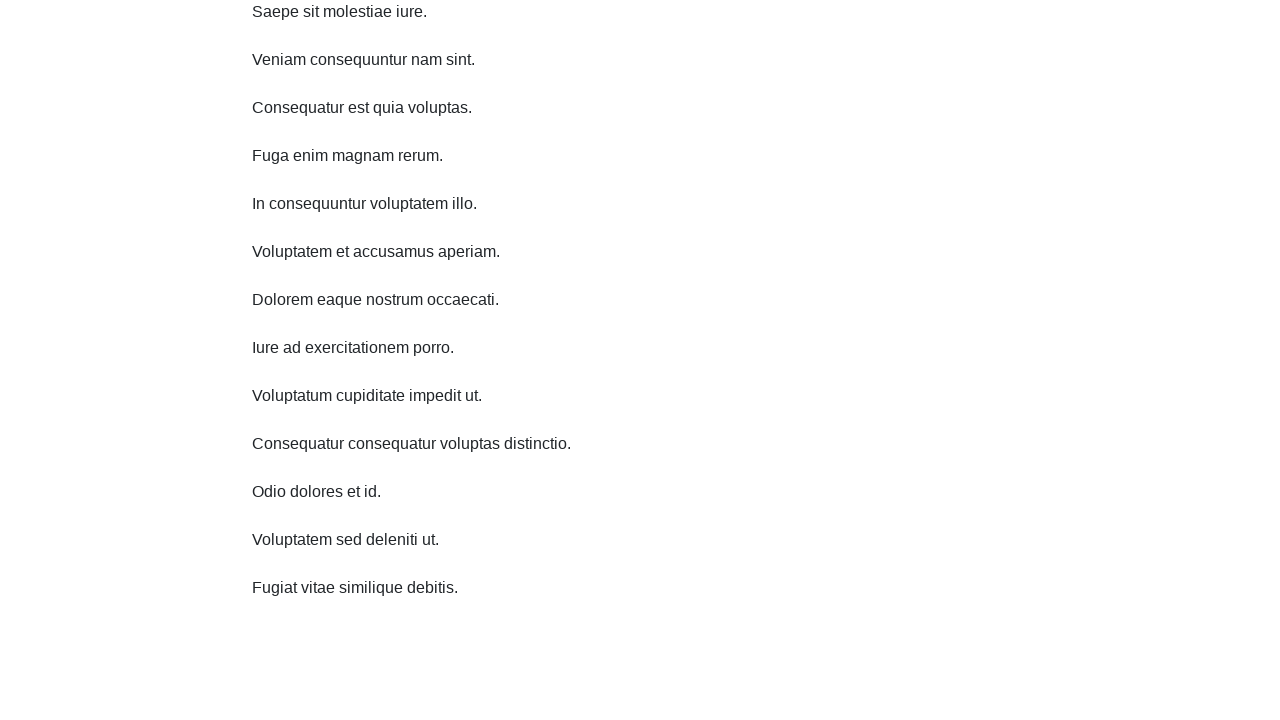

Scrolled up 720 pixels
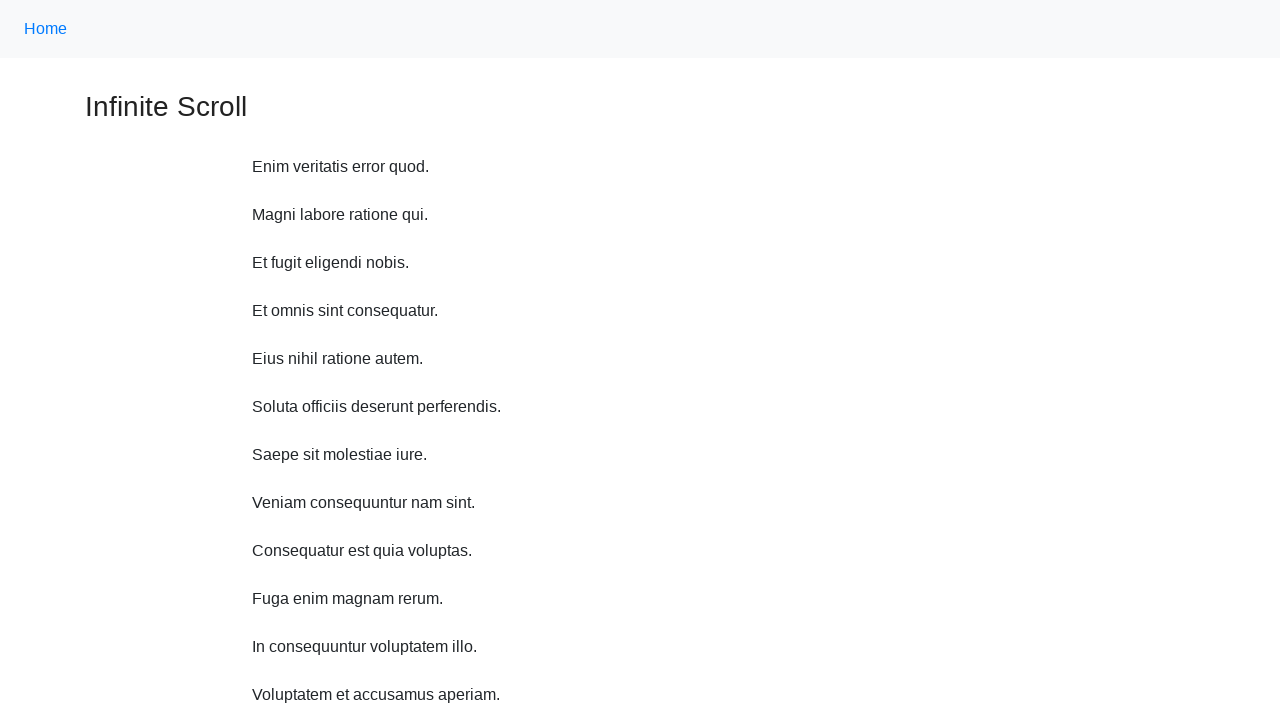

Waited 500ms for content to load after scrolling up
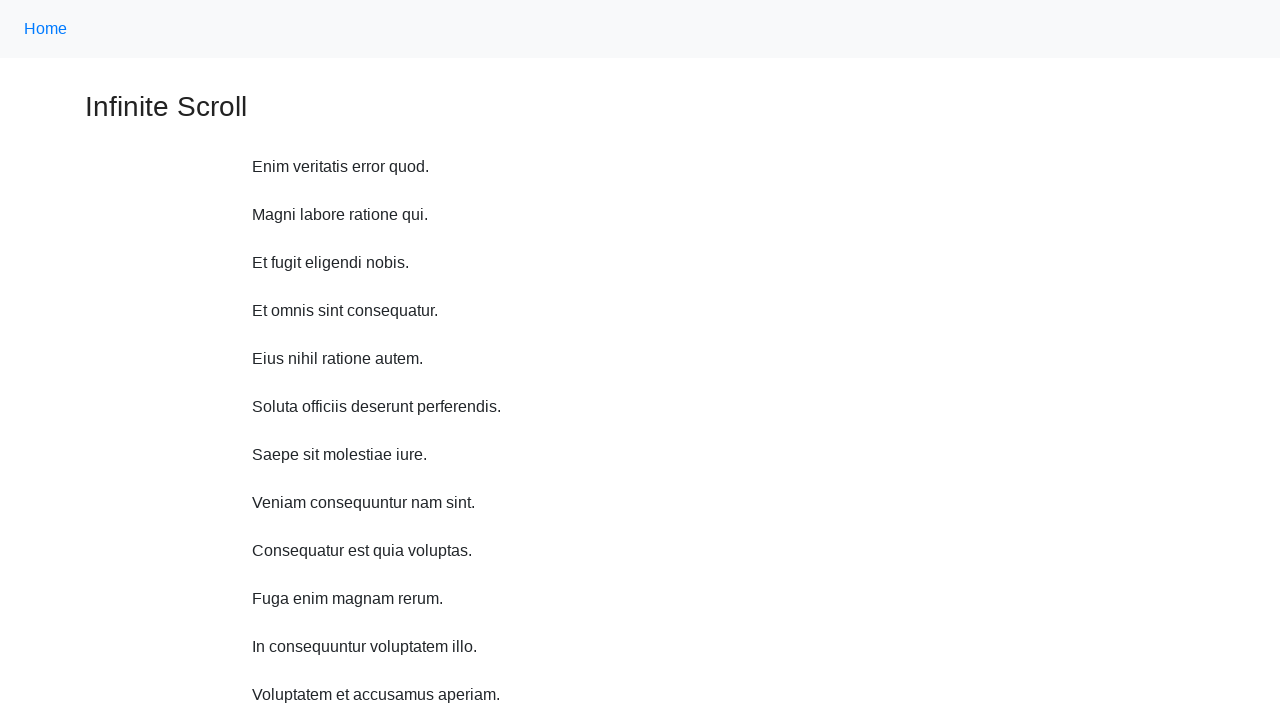

Scrolled up 720 pixels
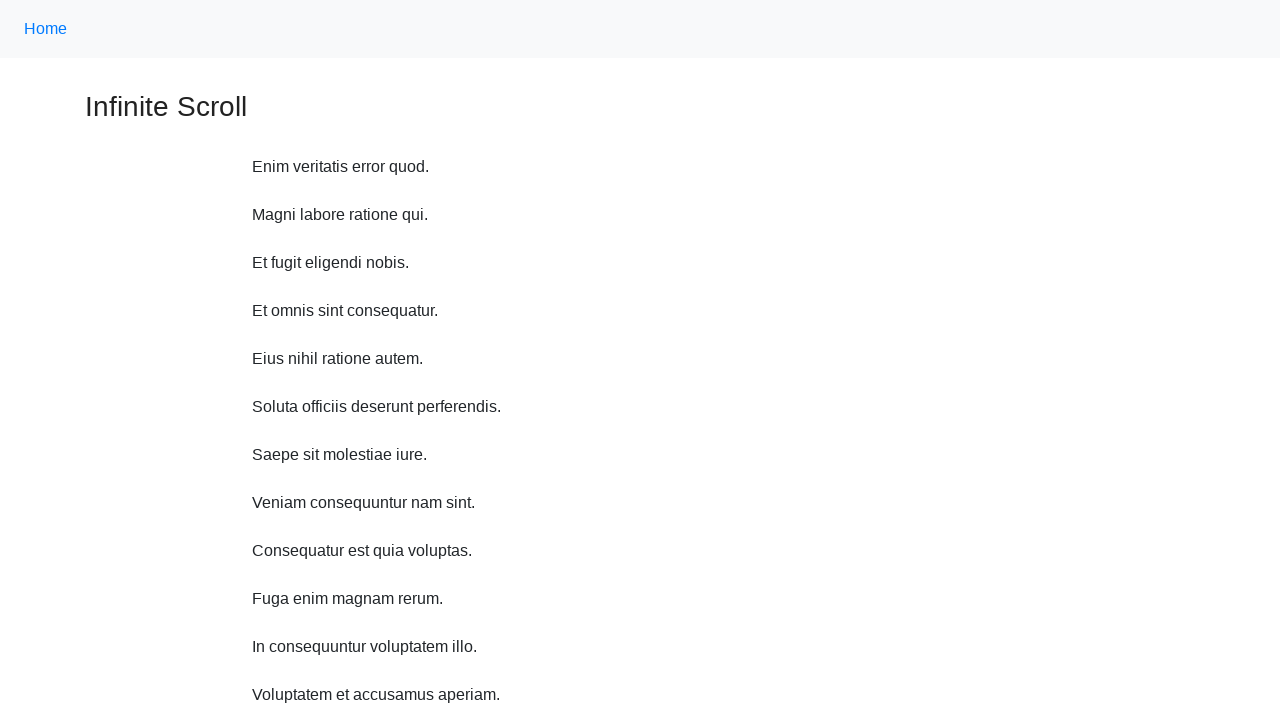

Waited 500ms for content to load after scrolling up
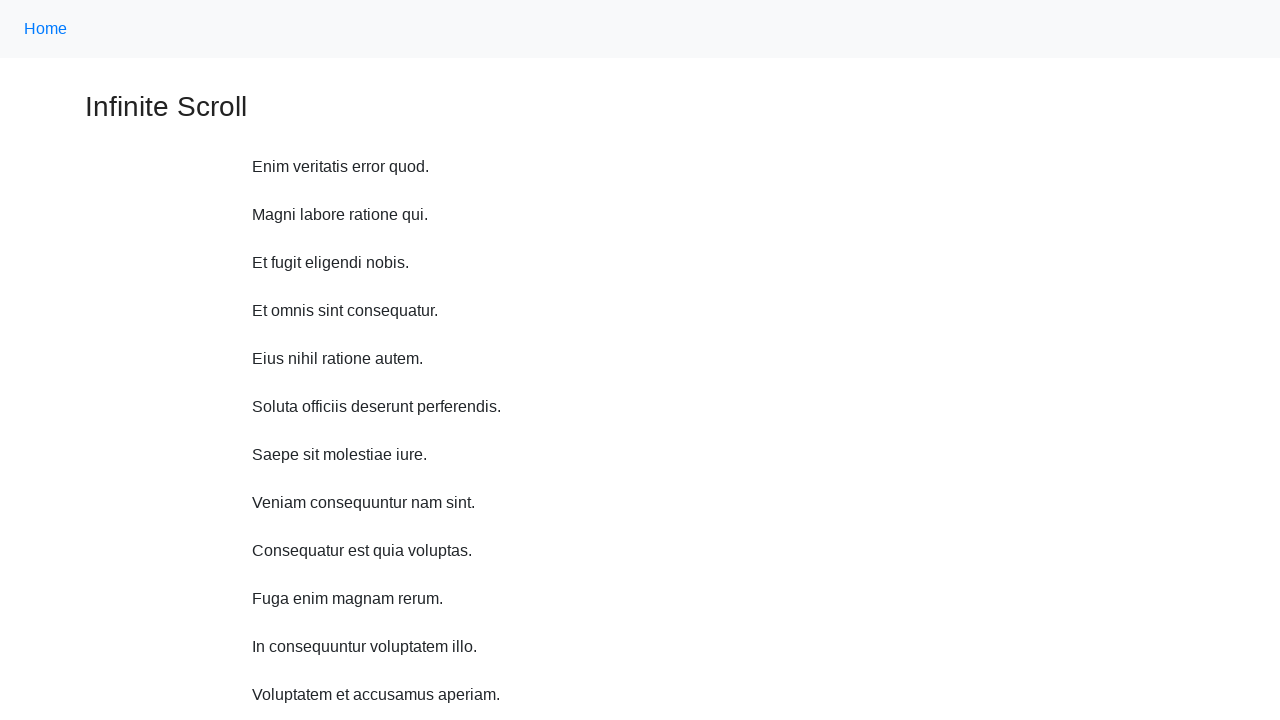

Scrolled up 720 pixels
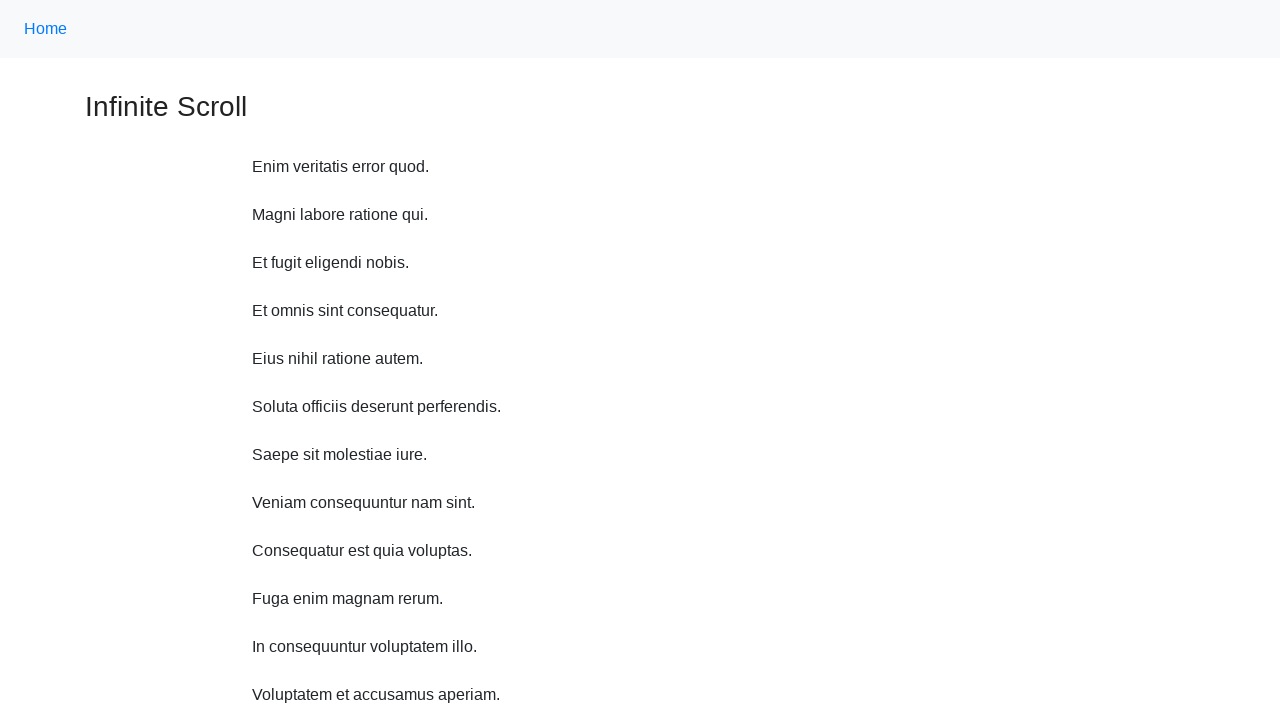

Waited 500ms for content to load after scrolling up
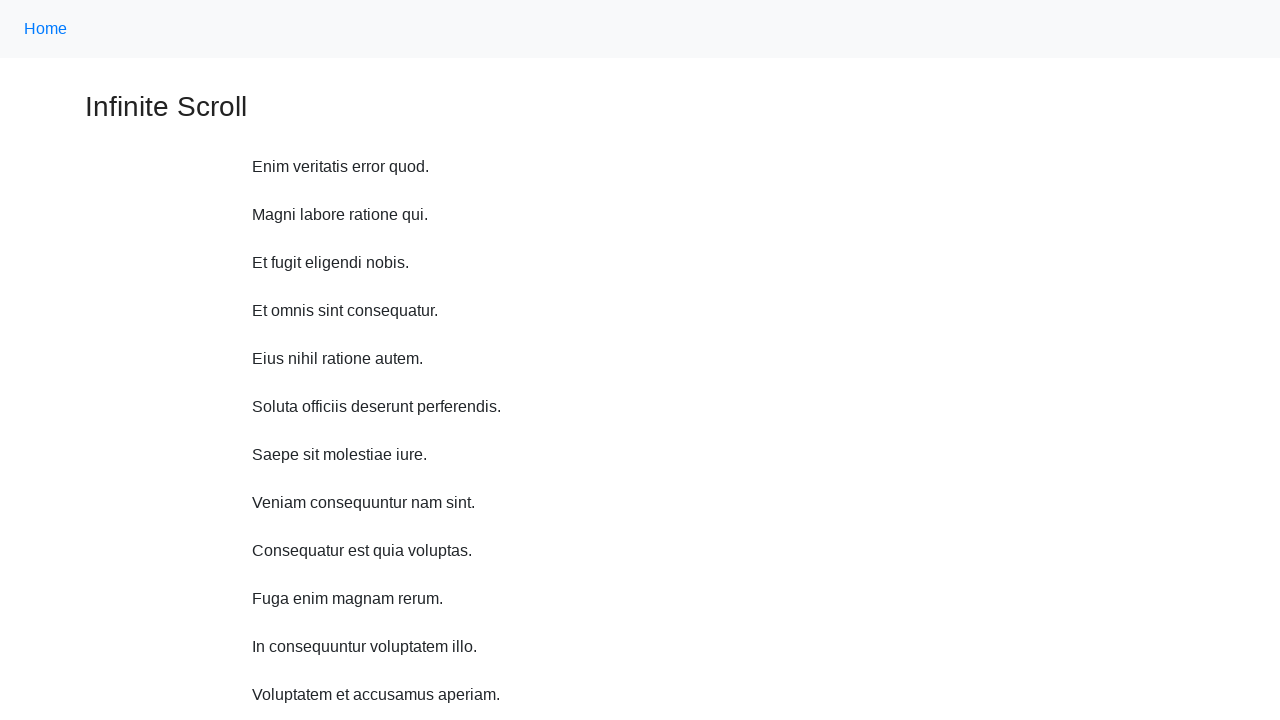

Scrolled up 720 pixels
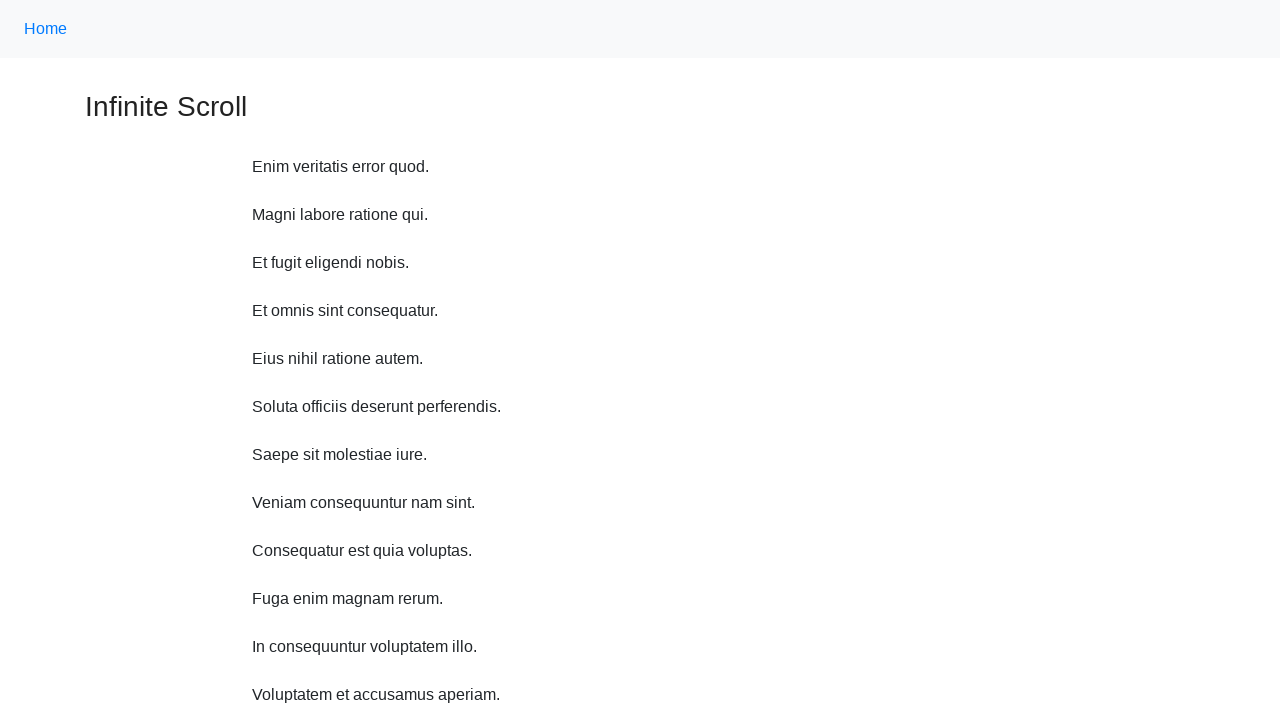

Waited 500ms for content to load after scrolling up
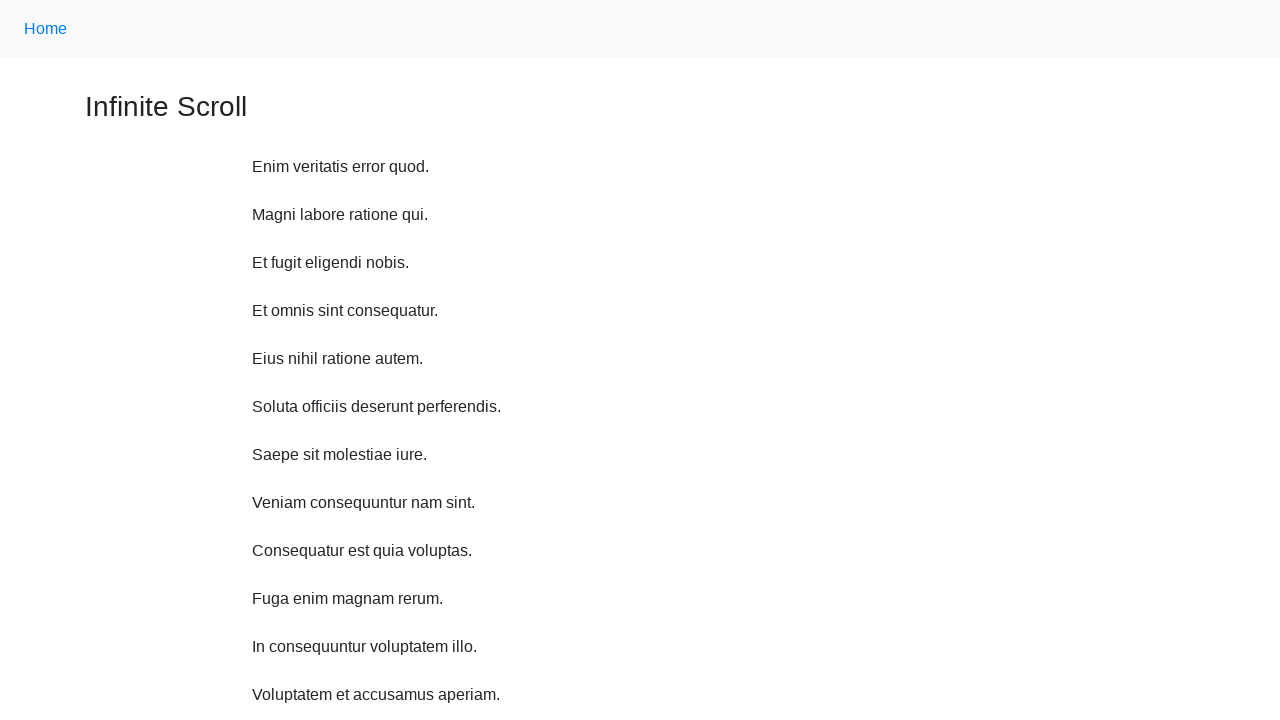

Scrolled up 720 pixels
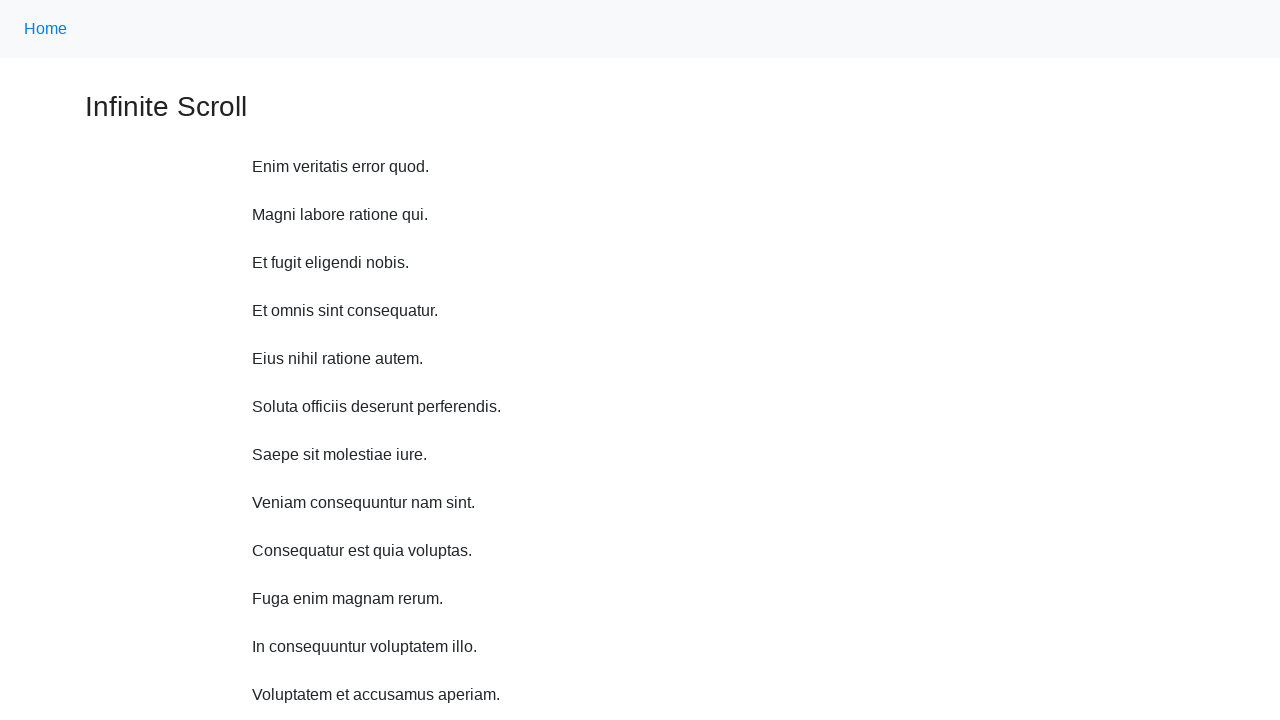

Waited 500ms for content to load after scrolling up
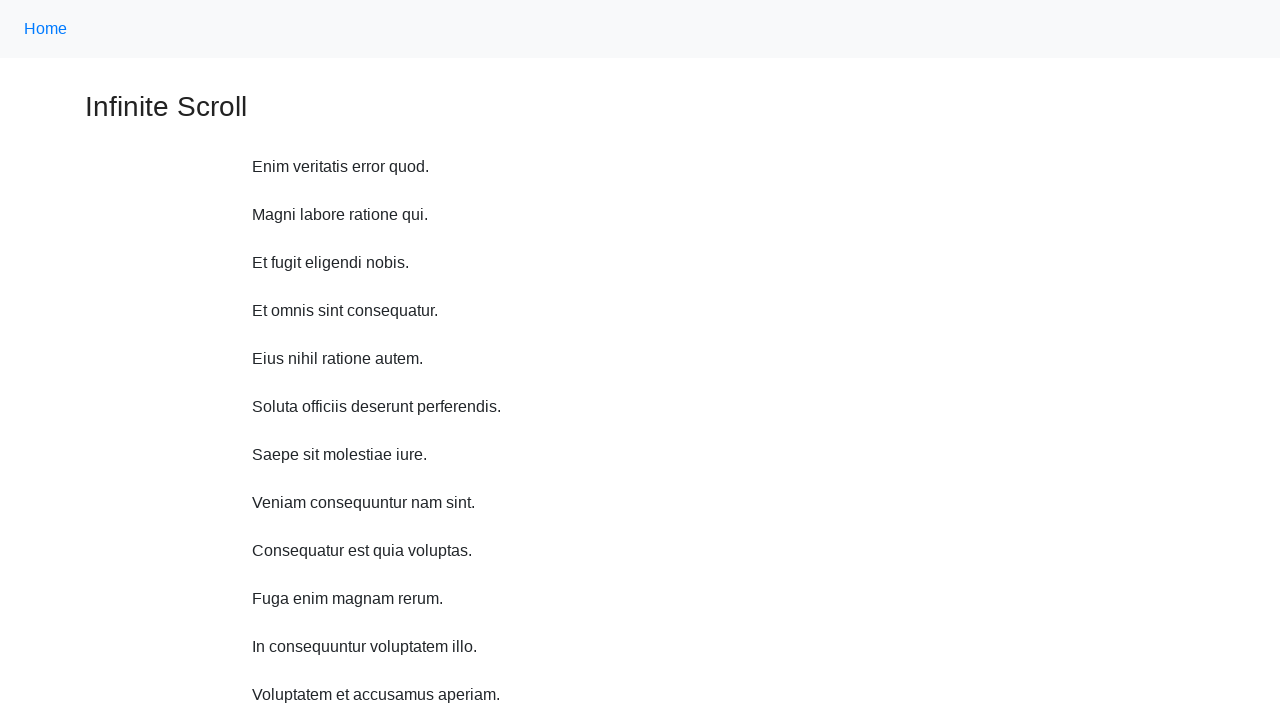

Scrolled up 720 pixels
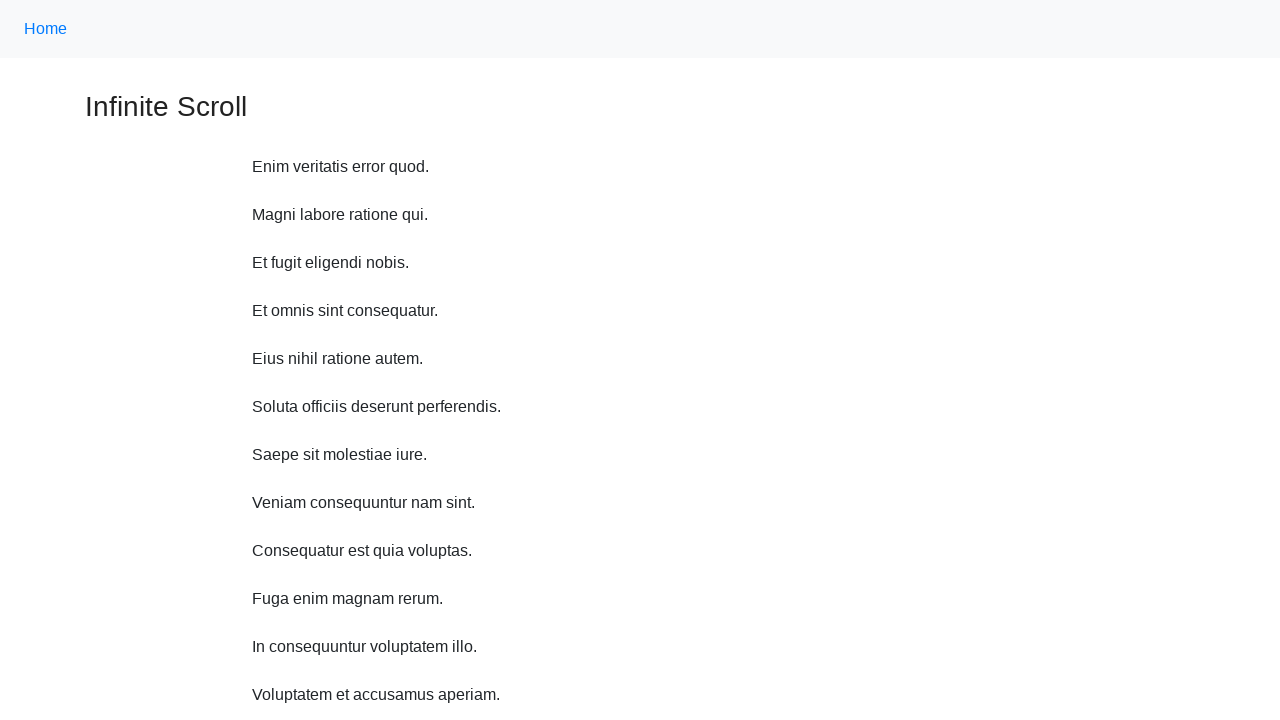

Waited 500ms for content to load after scrolling up
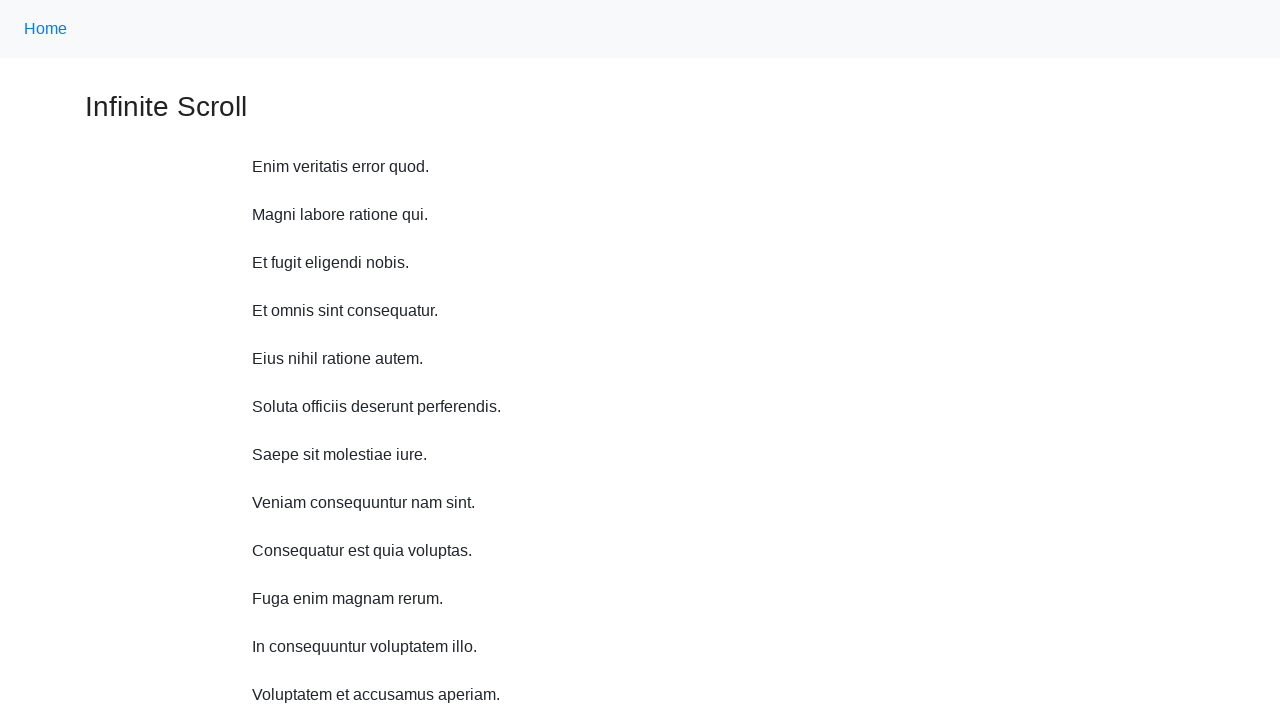

Scrolled up 720 pixels
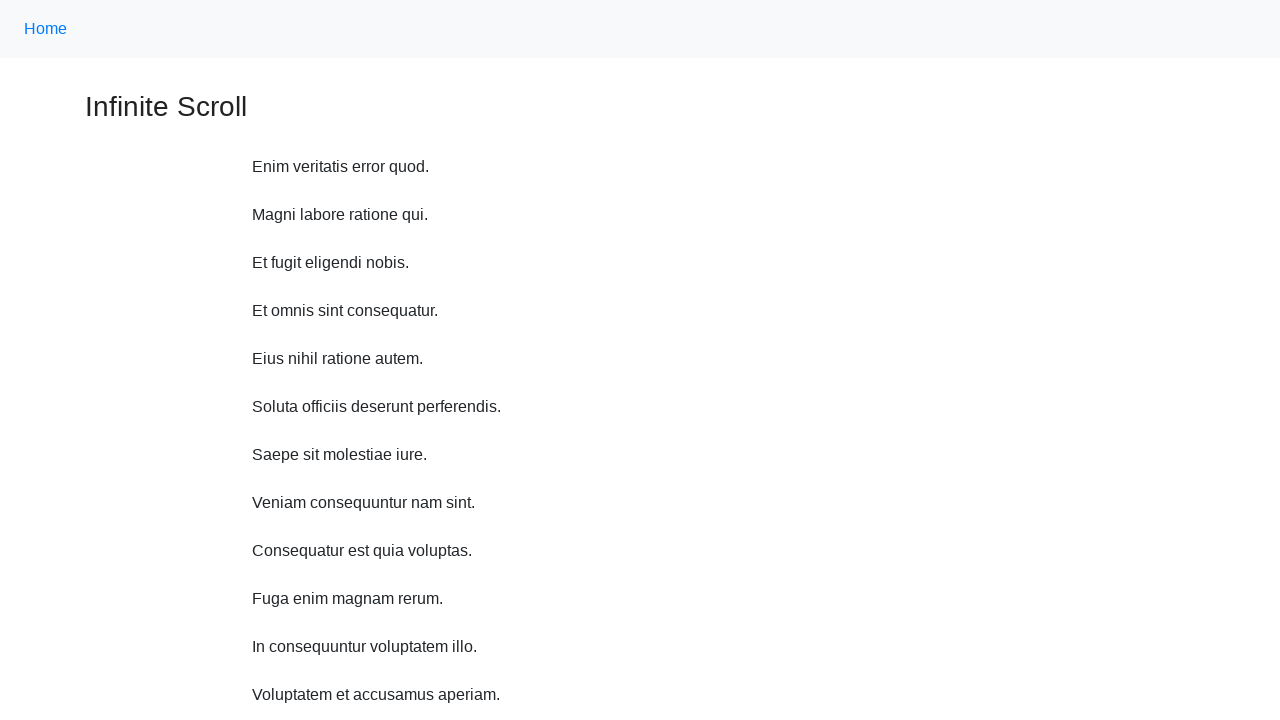

Waited 500ms for content to load after scrolling up
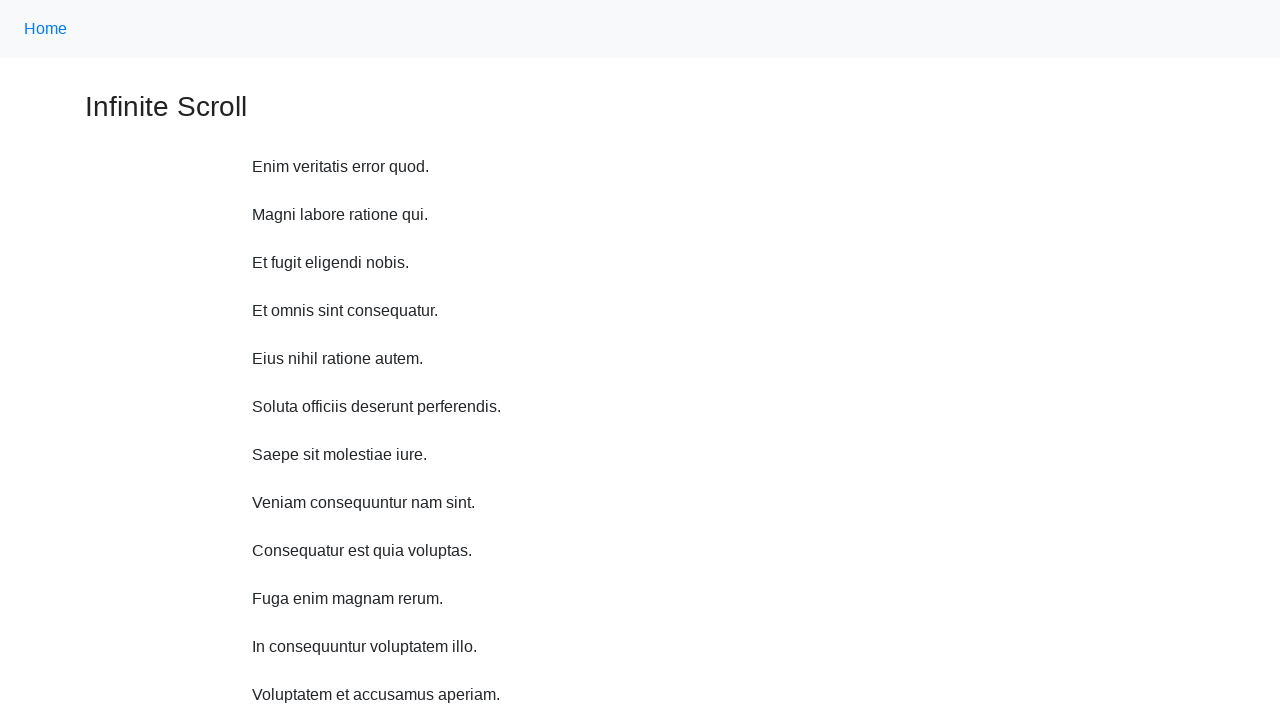

Scrolled up 720 pixels
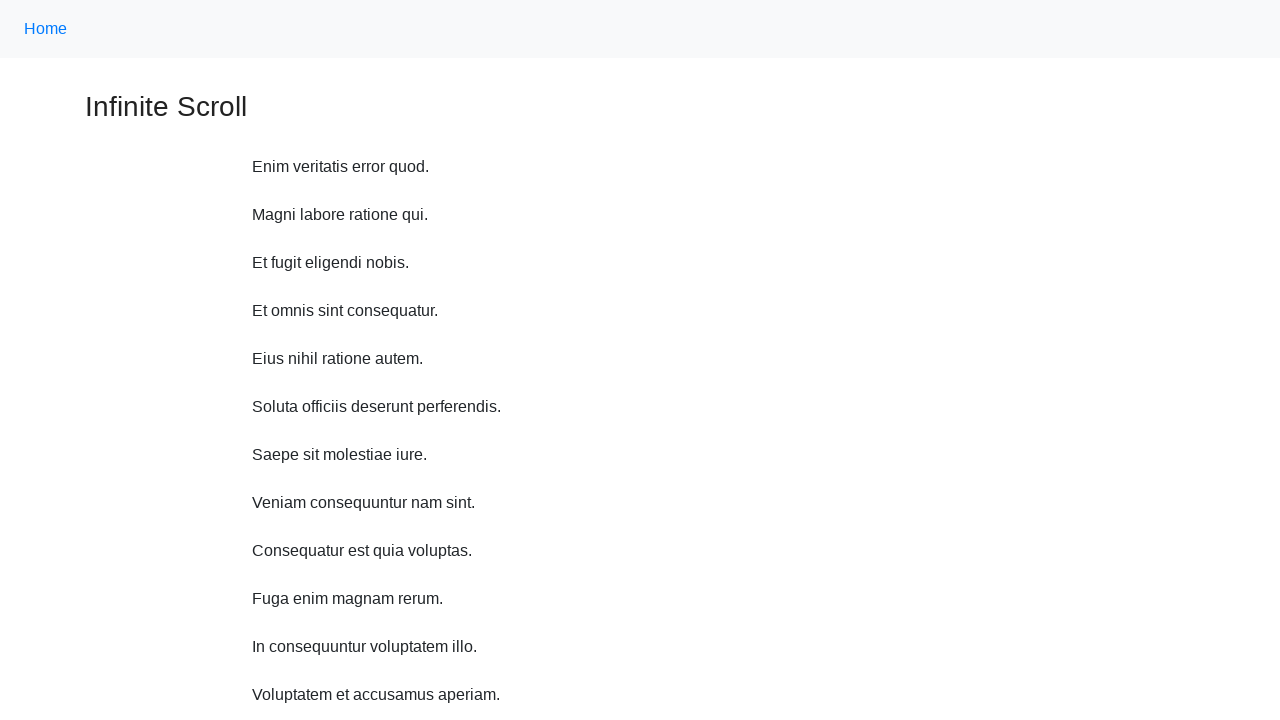

Waited 500ms for content to load after scrolling up
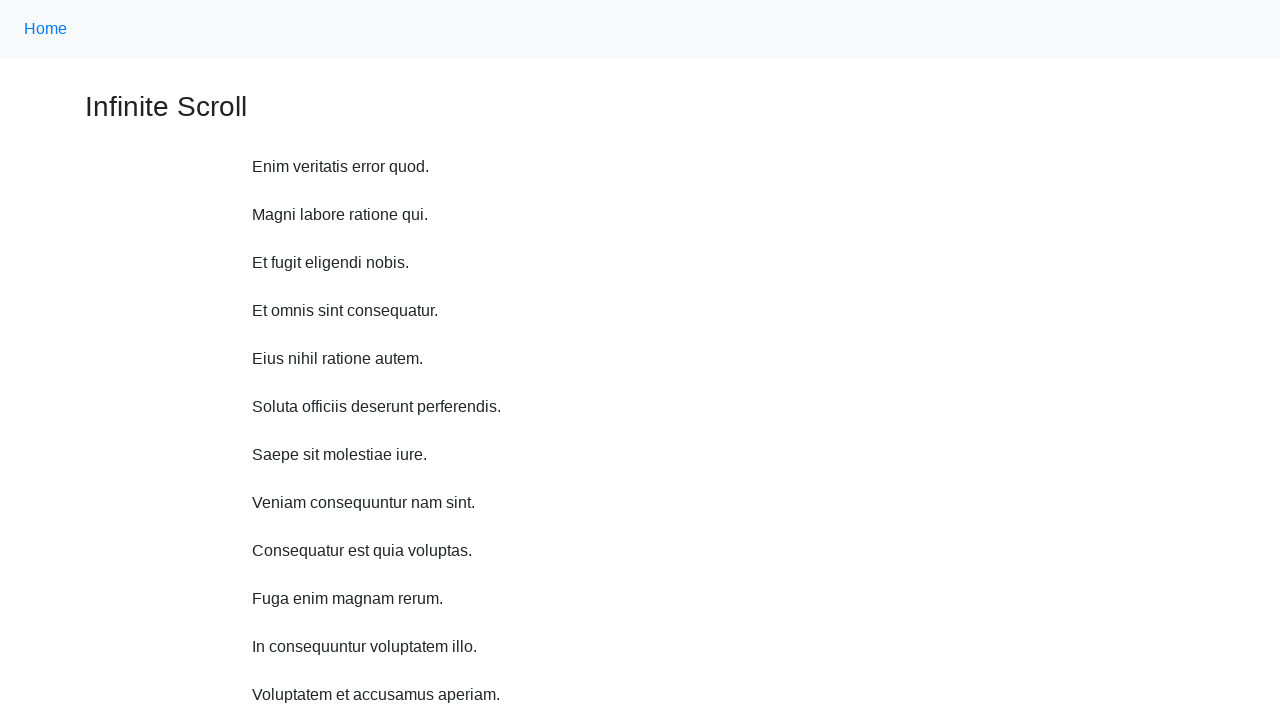

Scrolled up 720 pixels
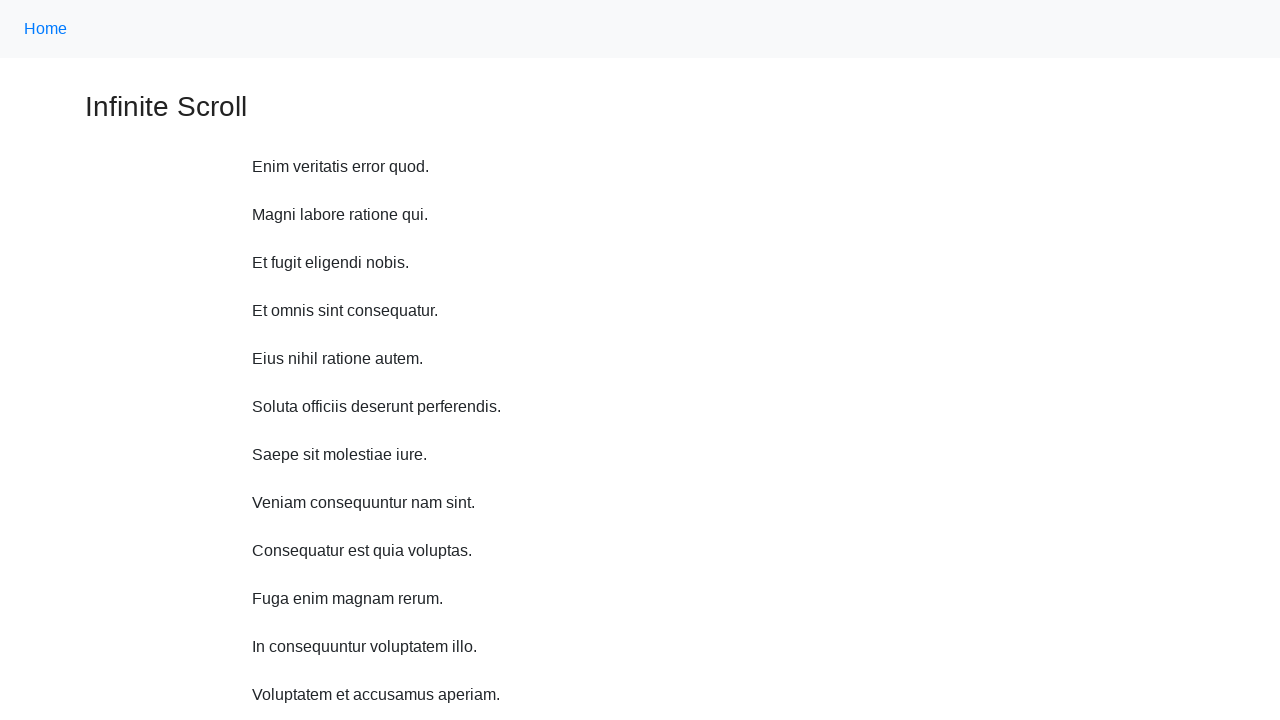

Waited 500ms for content to load after scrolling up
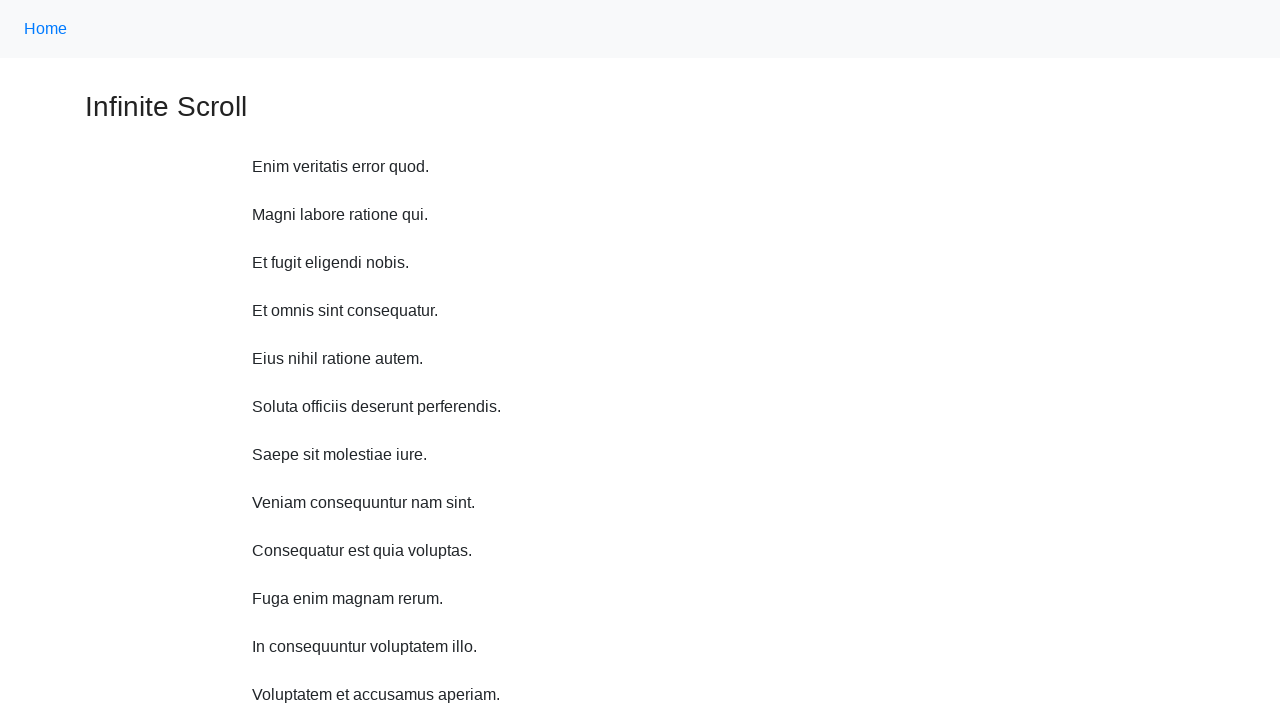

Scrolled up 720 pixels
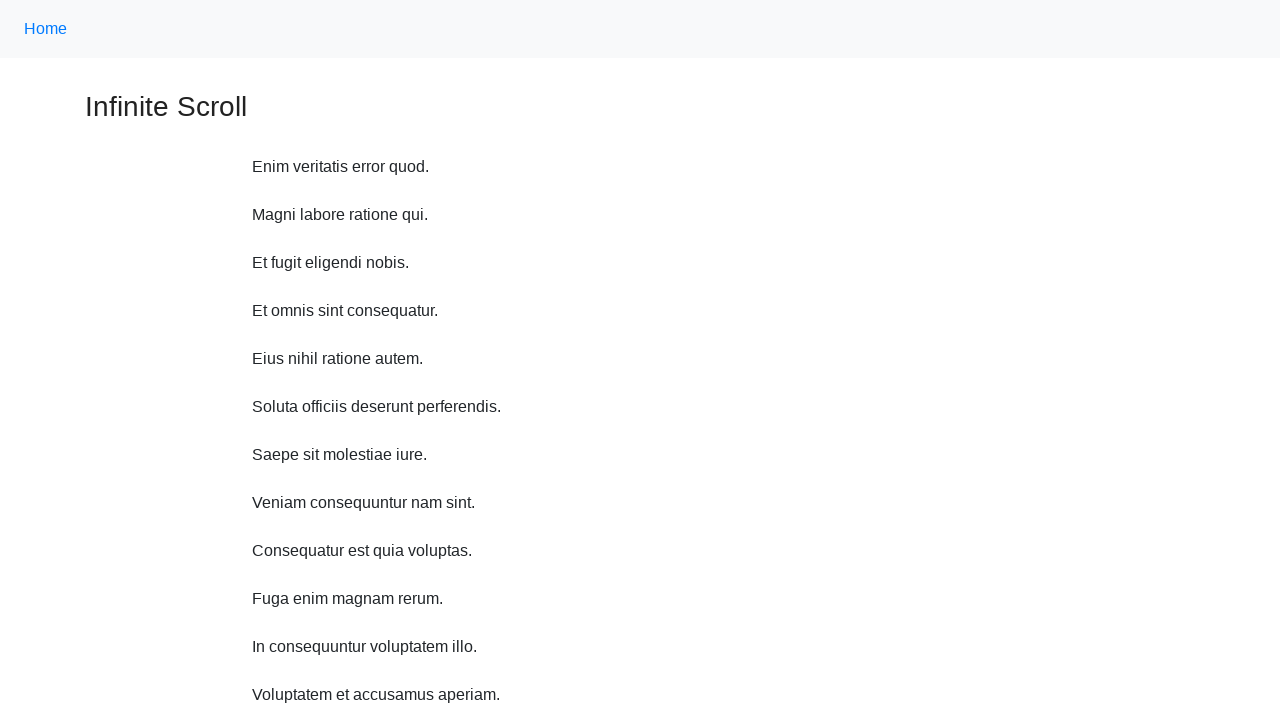

Waited 500ms for content to load after scrolling up
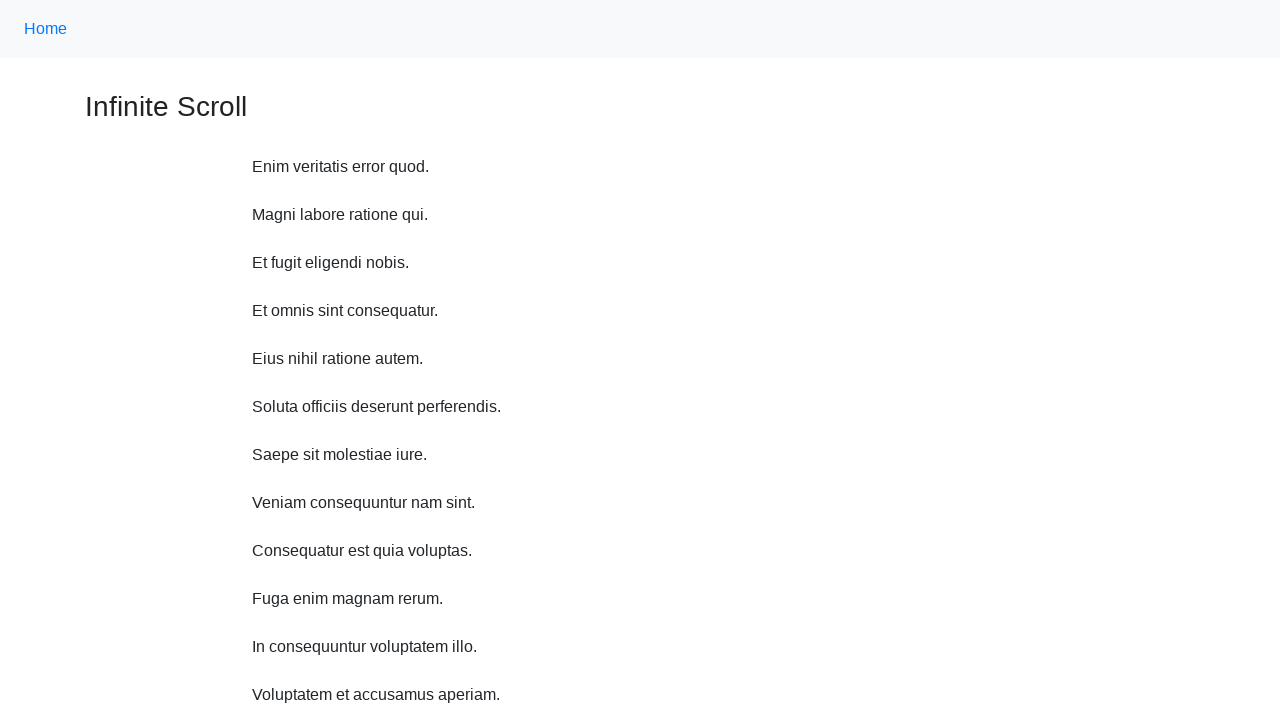

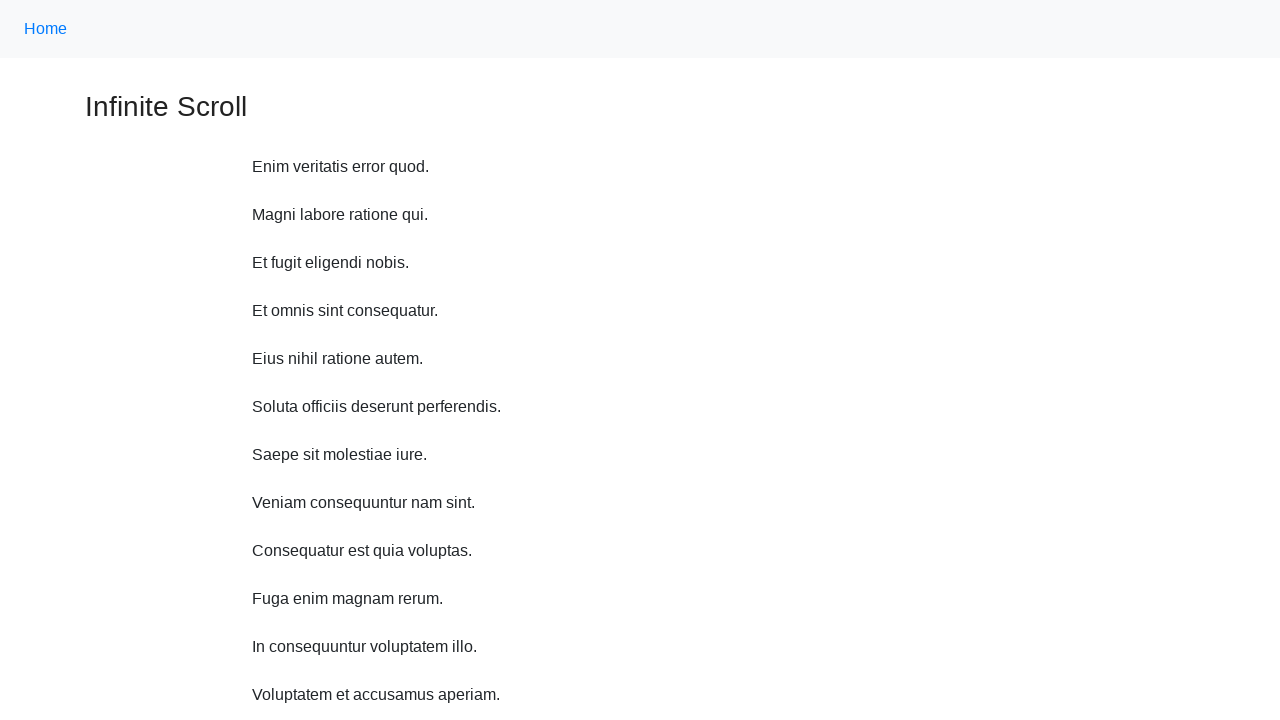